Tests jQuery UI datepicker by navigating through years and months to select a specific date

Starting URL: http://jqueryui.com/datepicker

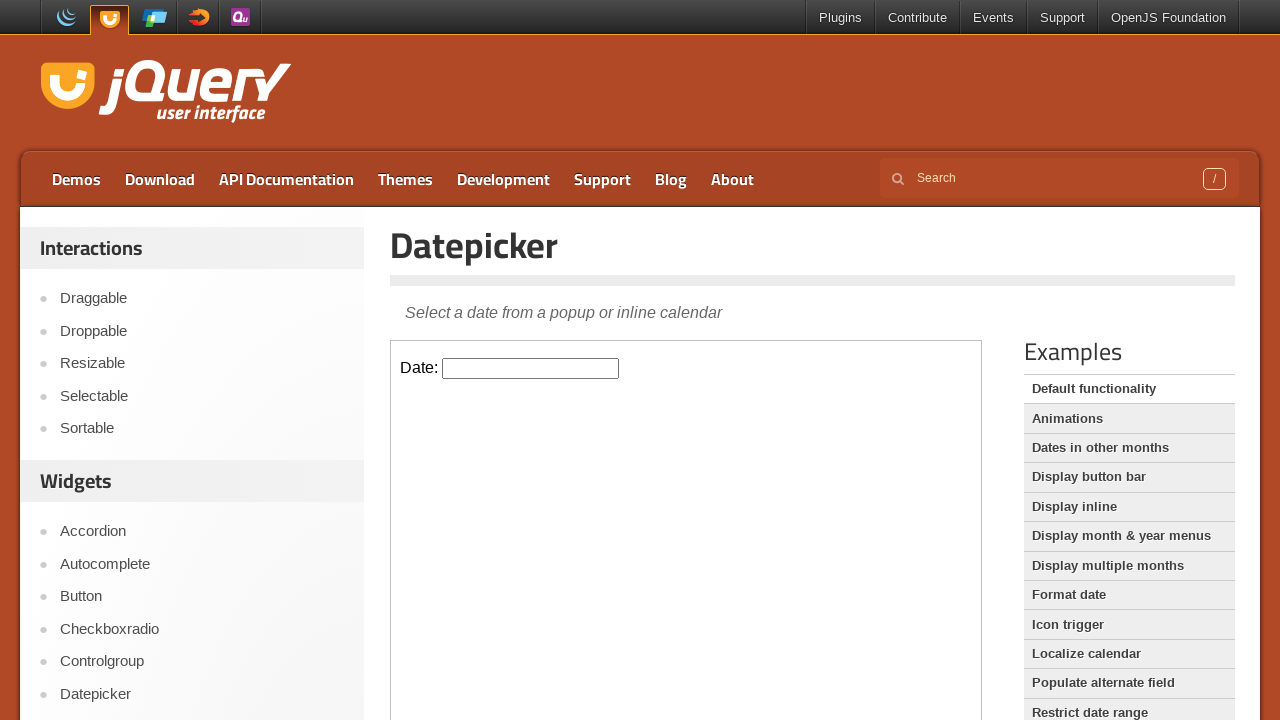

Located iframe containing datepicker
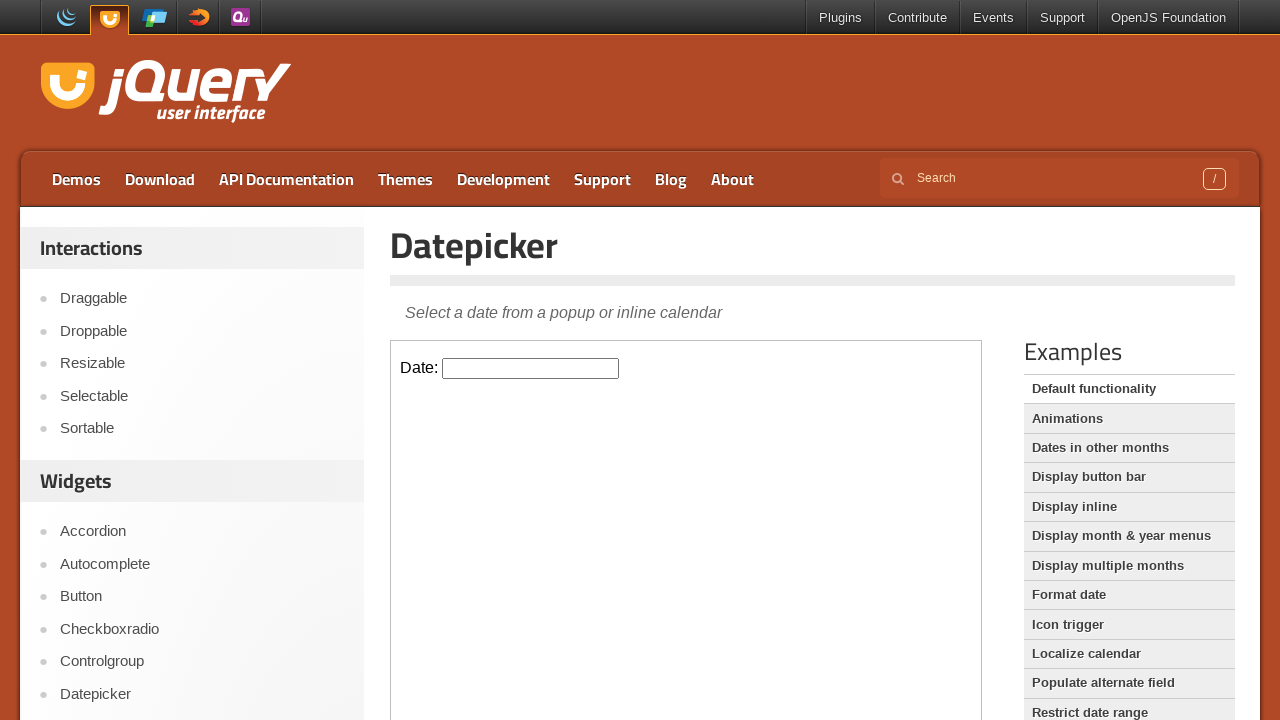

Located datepicker input element
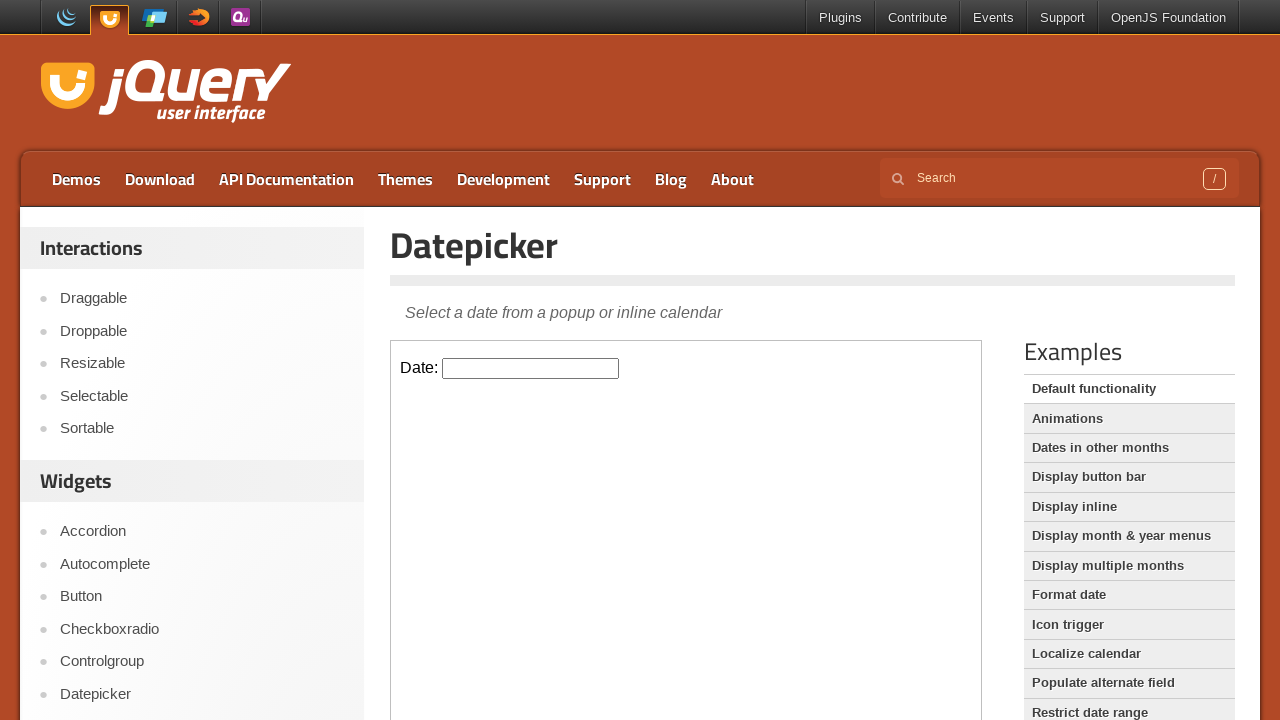

Scrolled datepicker into view
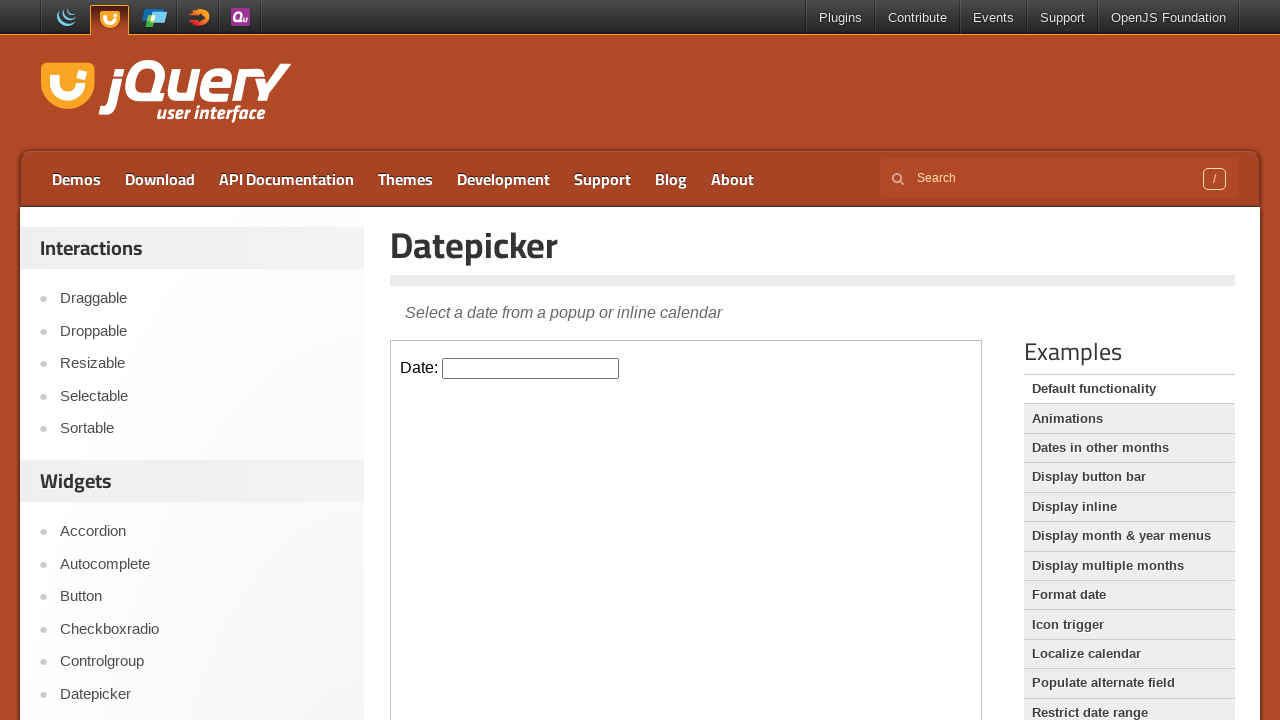

Clicked datepicker input to open calendar at (531, 368) on iframe >> nth=0 >> internal:control=enter-frame >> #datepicker
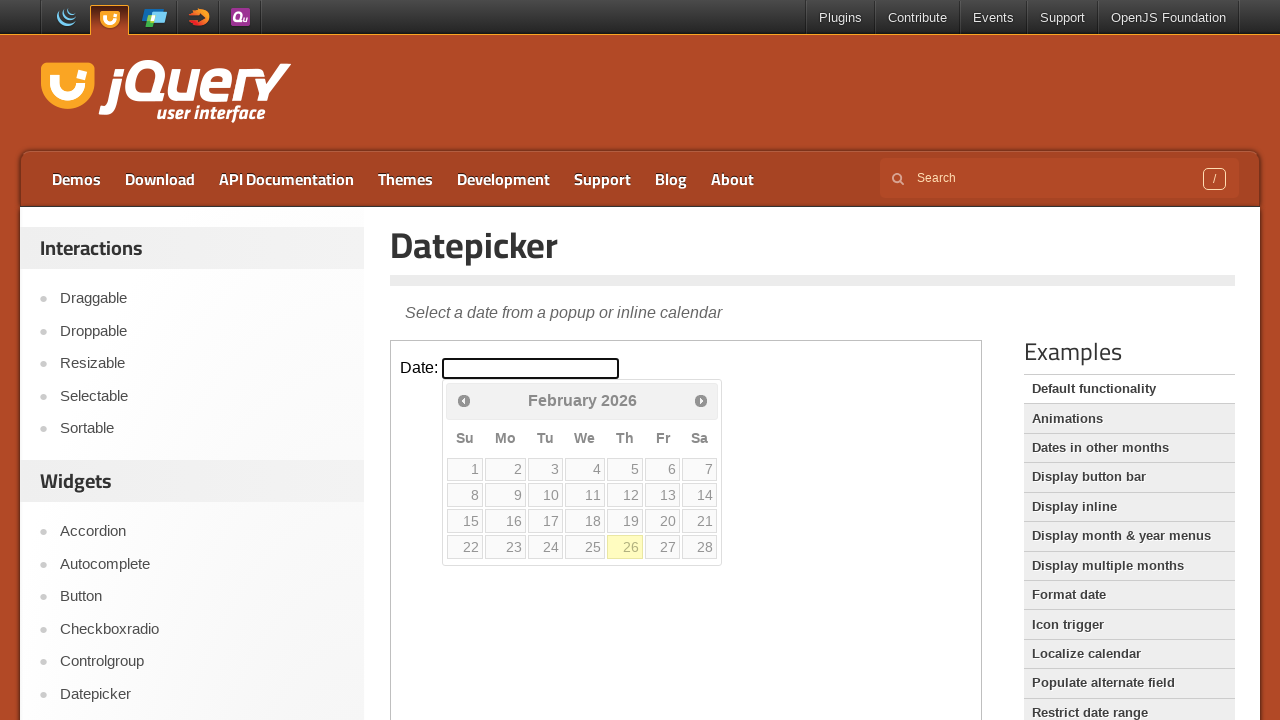

Read current year: 2026
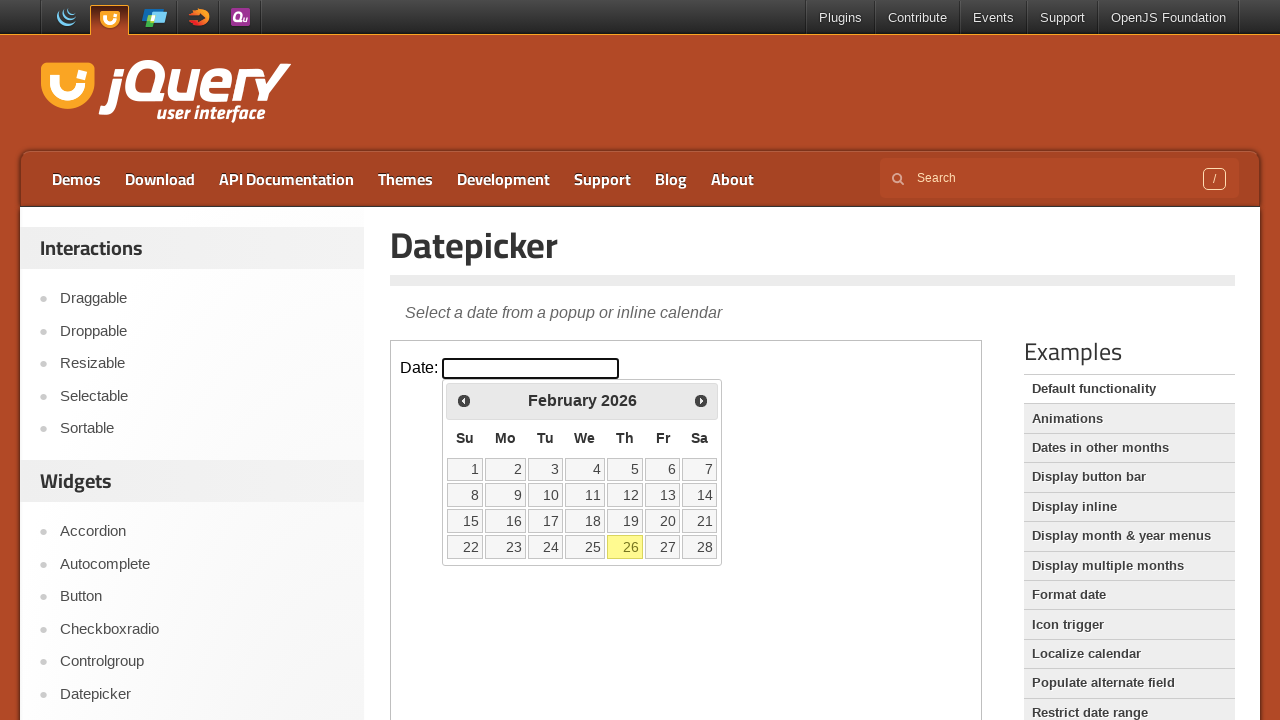

Clicked Previous to navigate backwards from year 2026 at (464, 400) on iframe >> nth=0 >> internal:control=enter-frame >> text=Prev
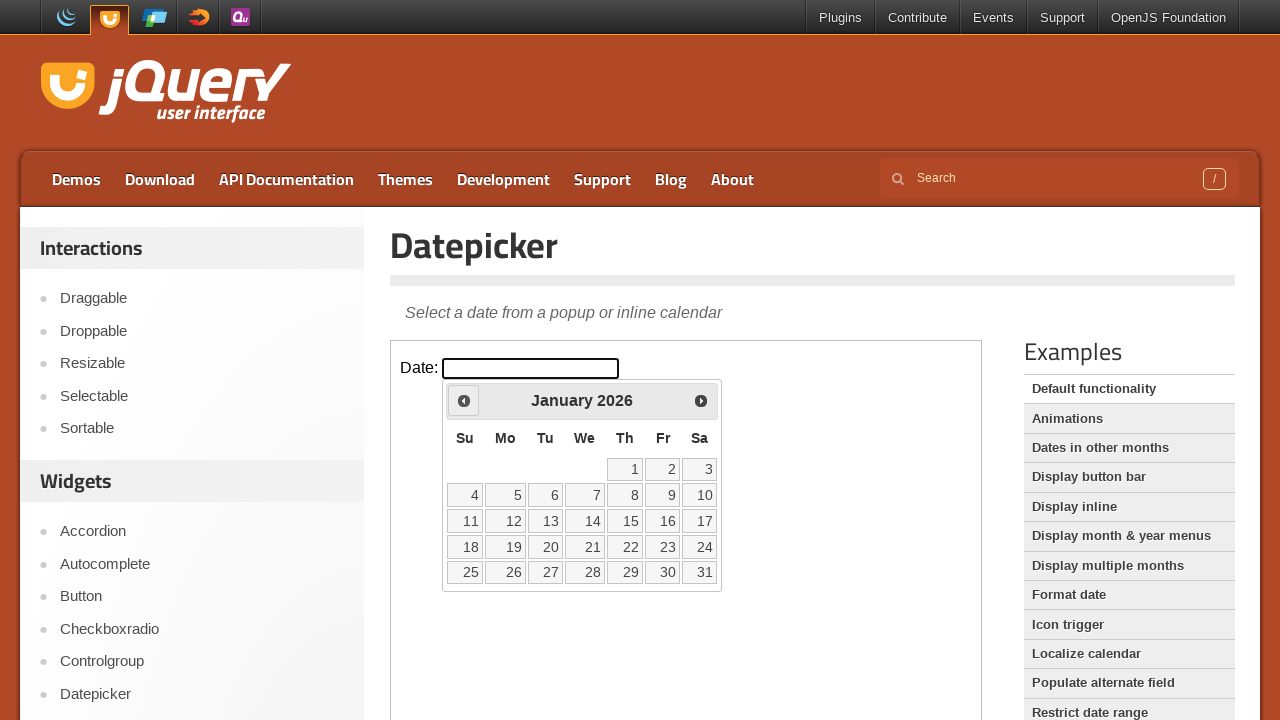

Waited 500ms for year navigation
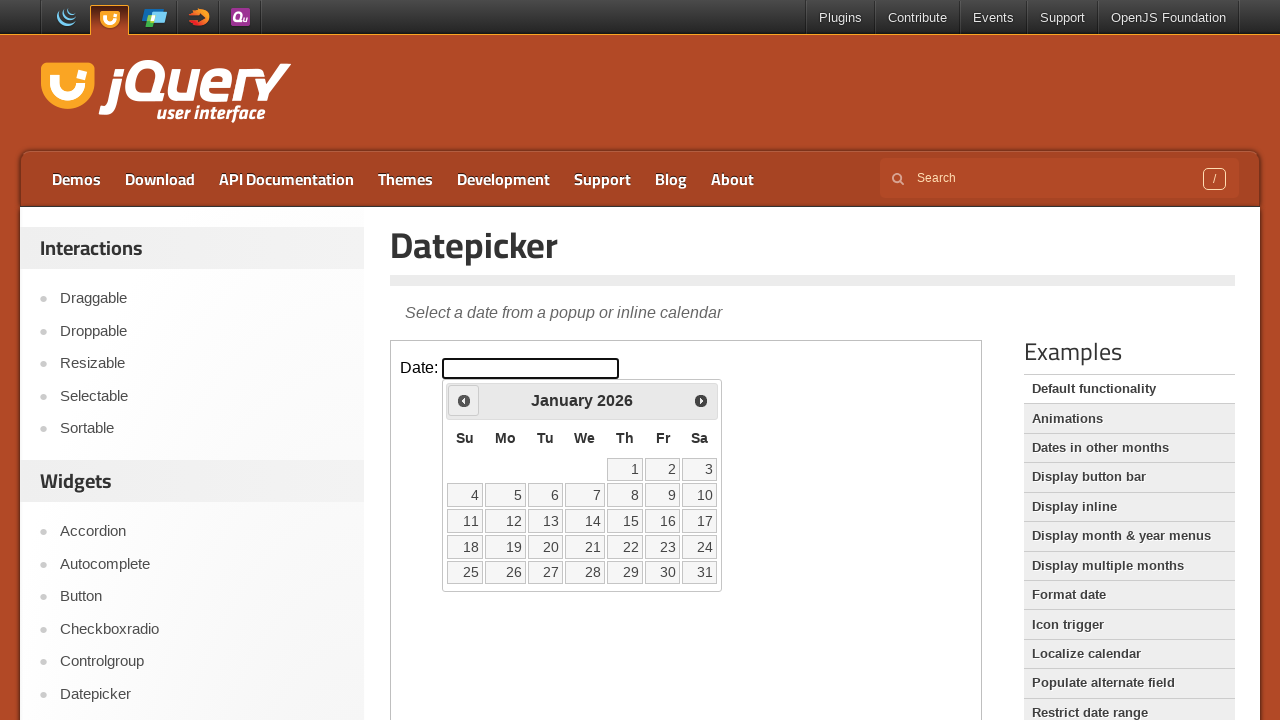

Read current year: 2026
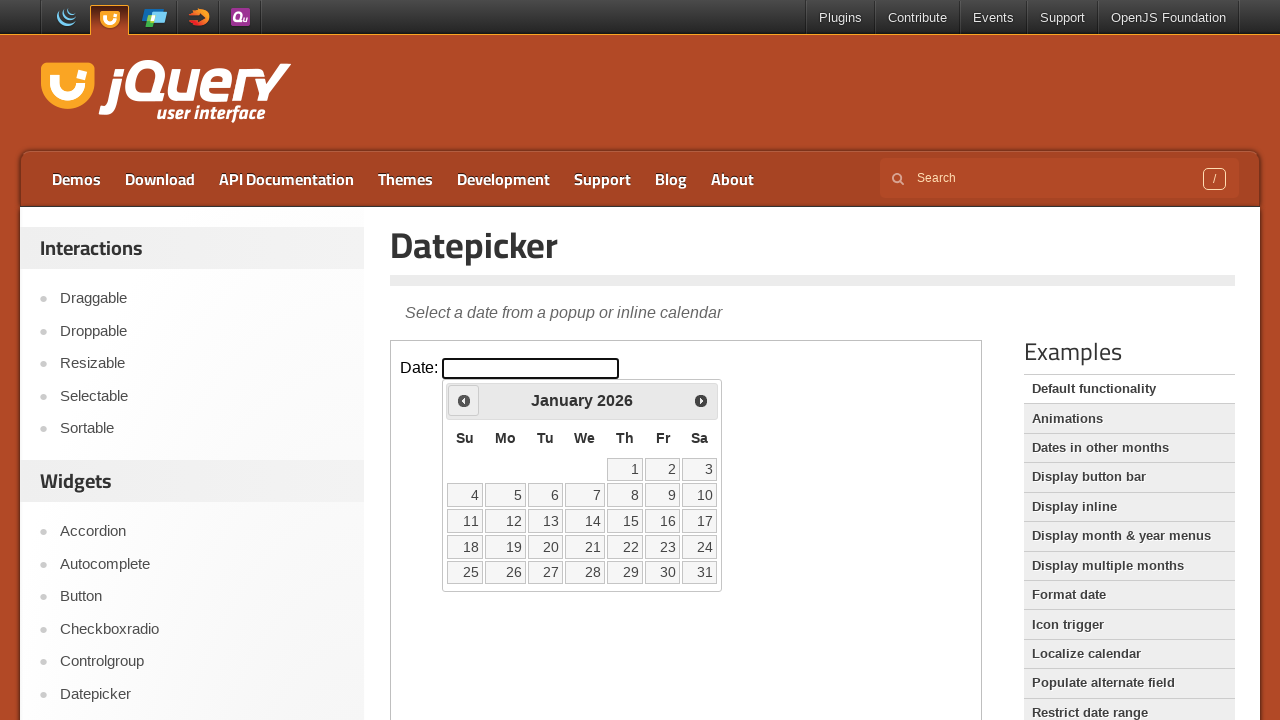

Clicked Previous to navigate backwards from year 2026 at (464, 400) on iframe >> nth=0 >> internal:control=enter-frame >> text=Prev
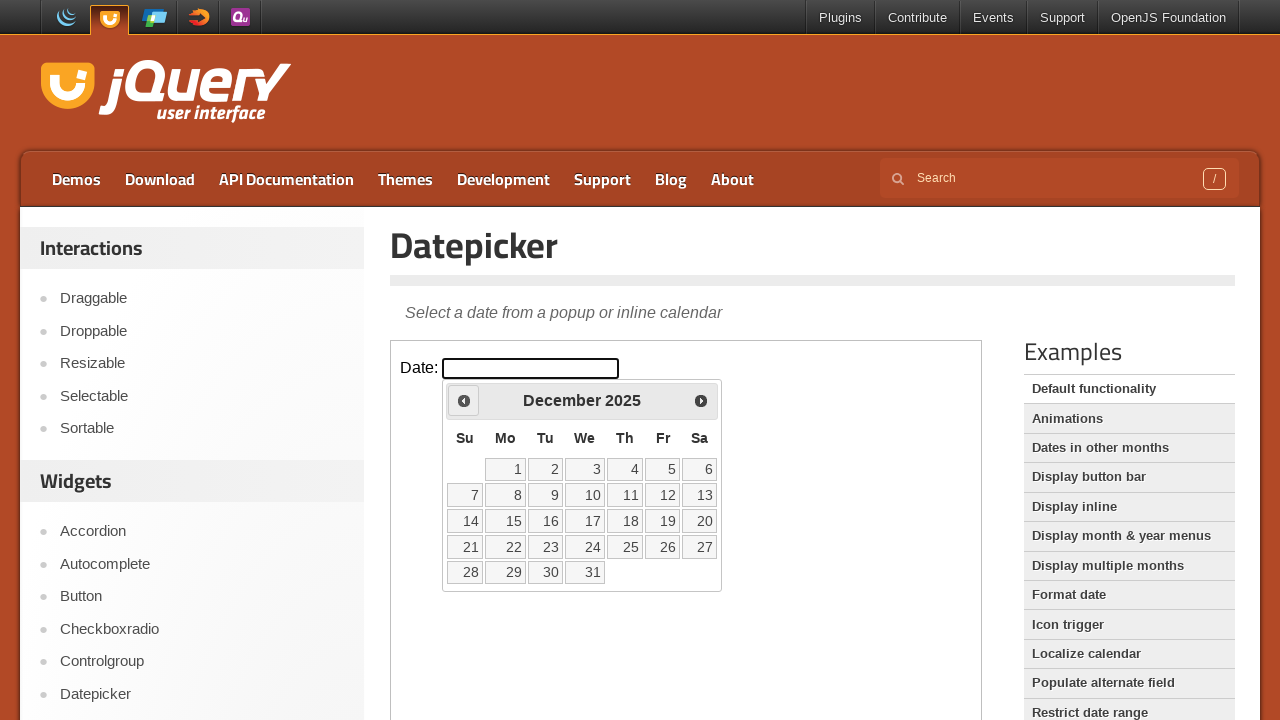

Waited 500ms for year navigation
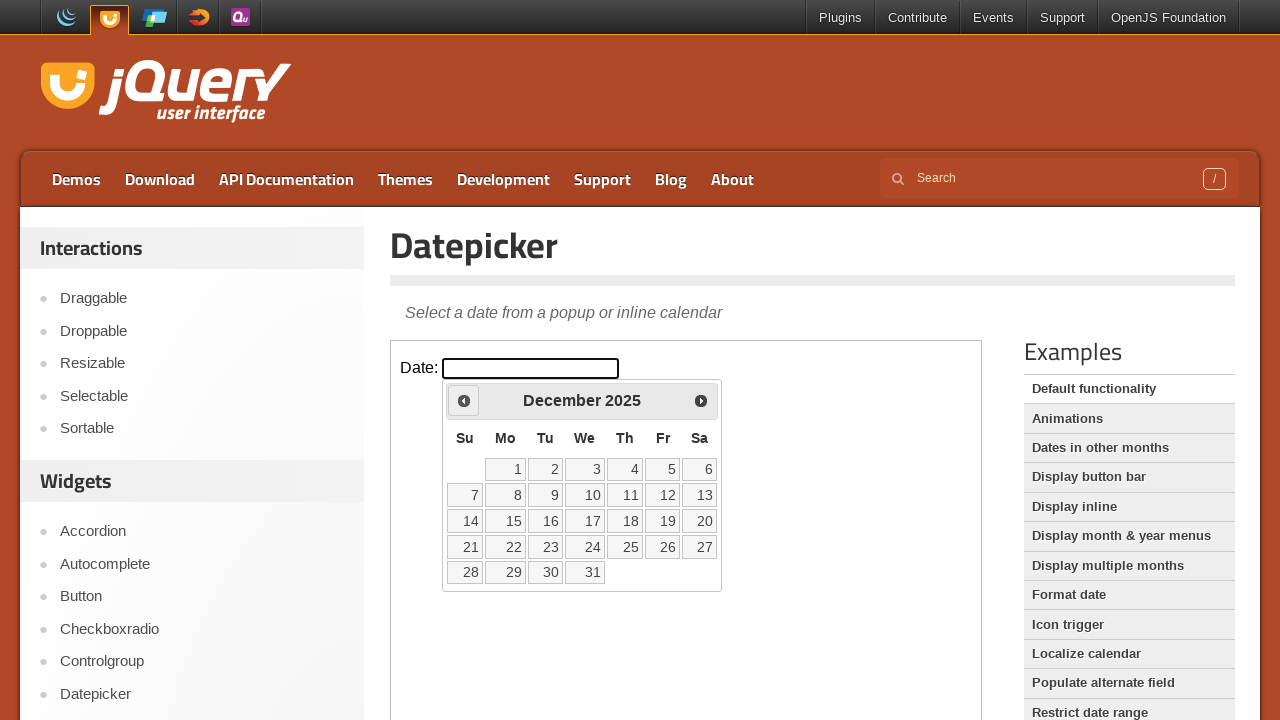

Read current year: 2025
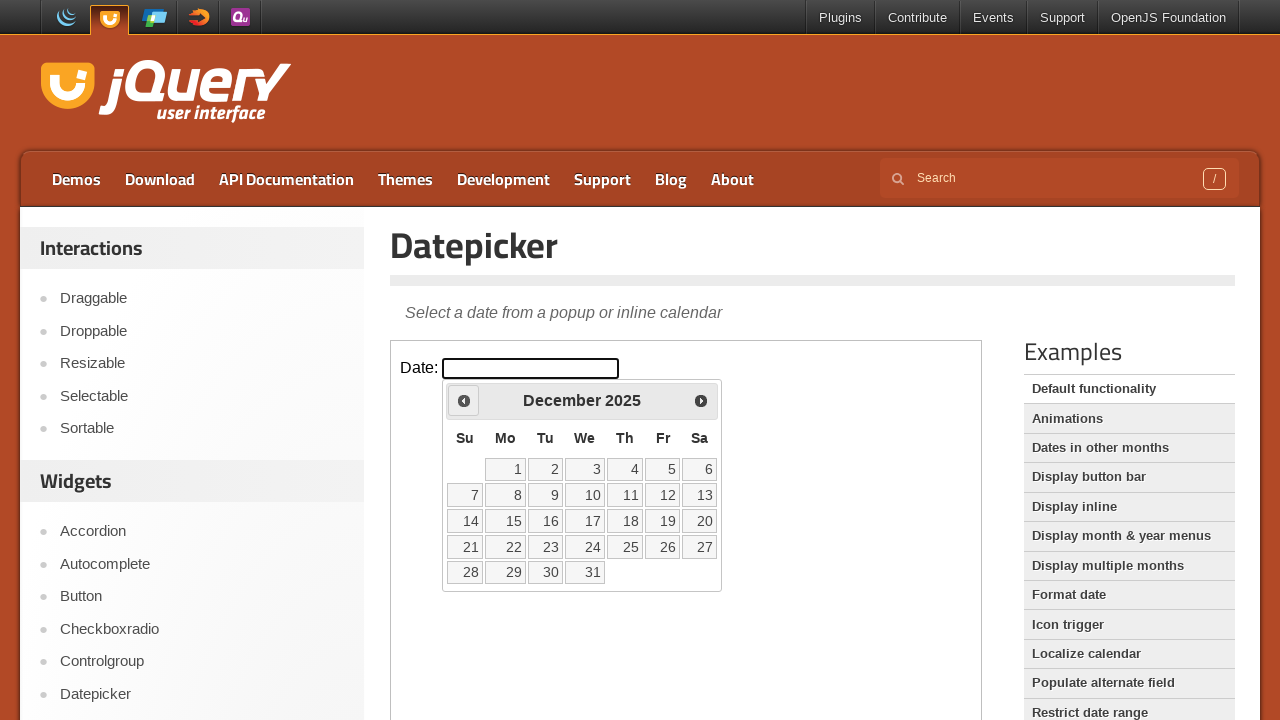

Reached target year 2025
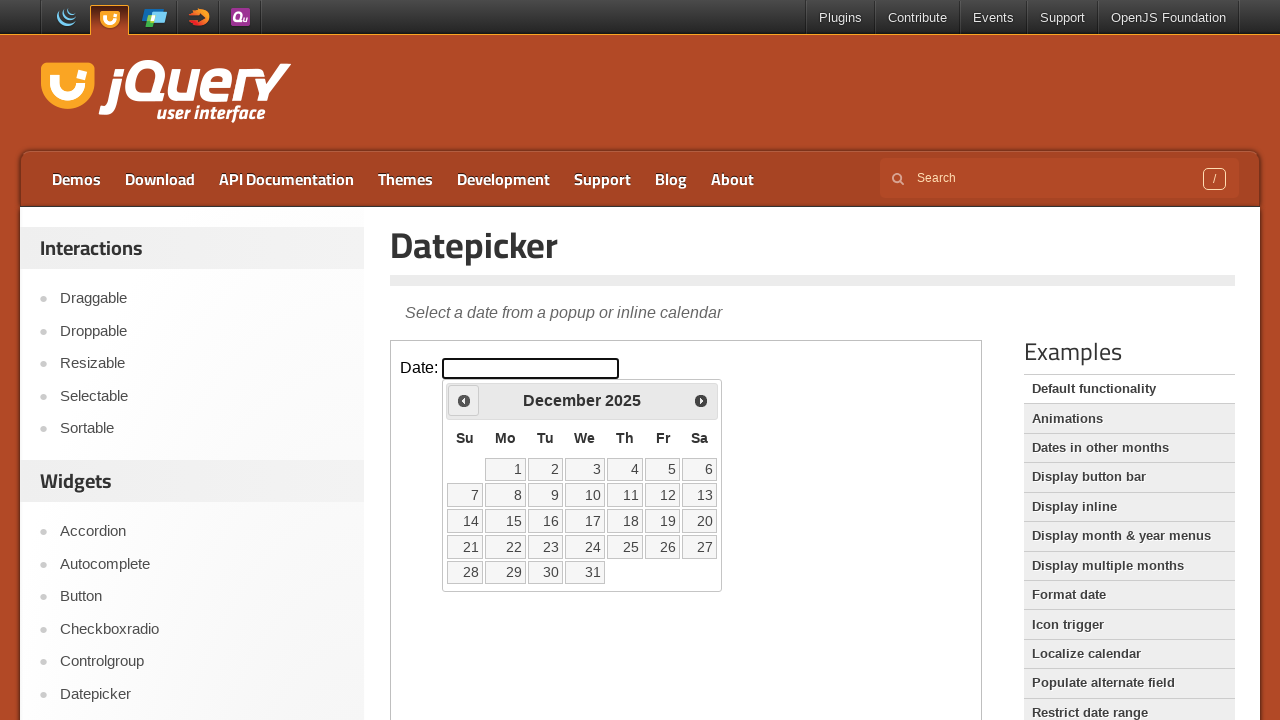

Read current month: December
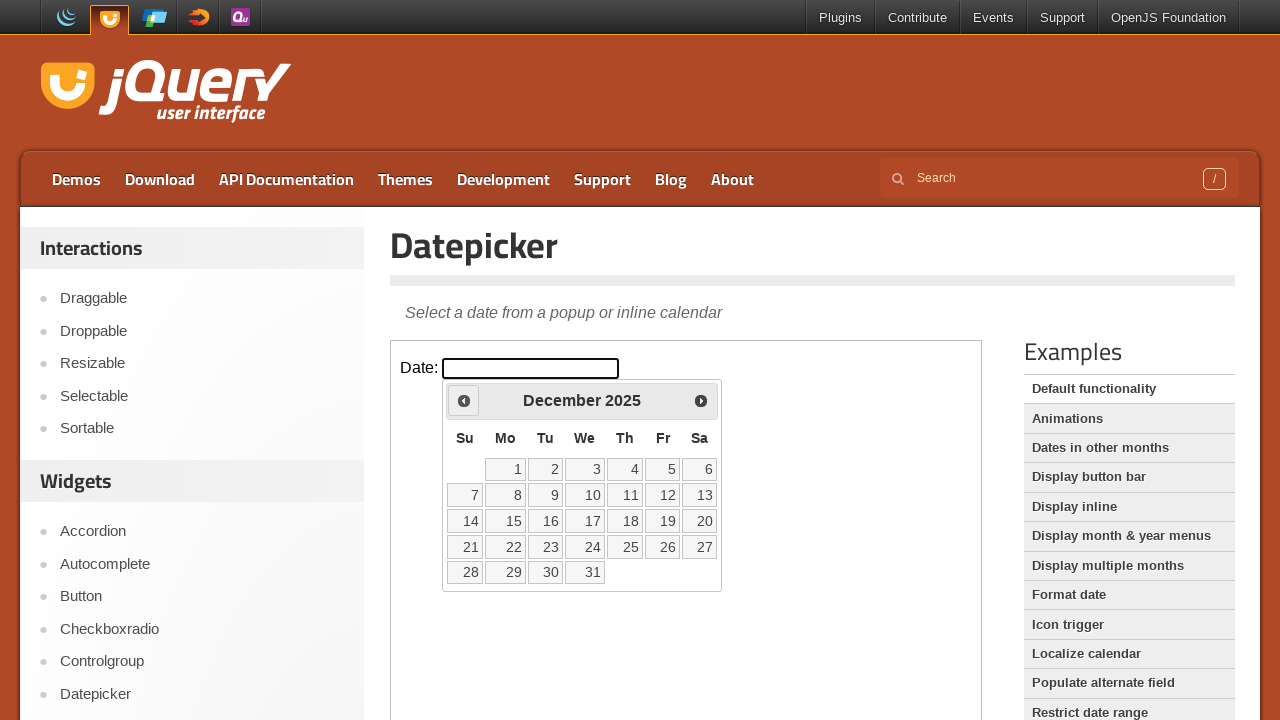

Clicked Previous to navigate backwards from December at (464, 400) on iframe >> nth=0 >> internal:control=enter-frame >> text=Prev
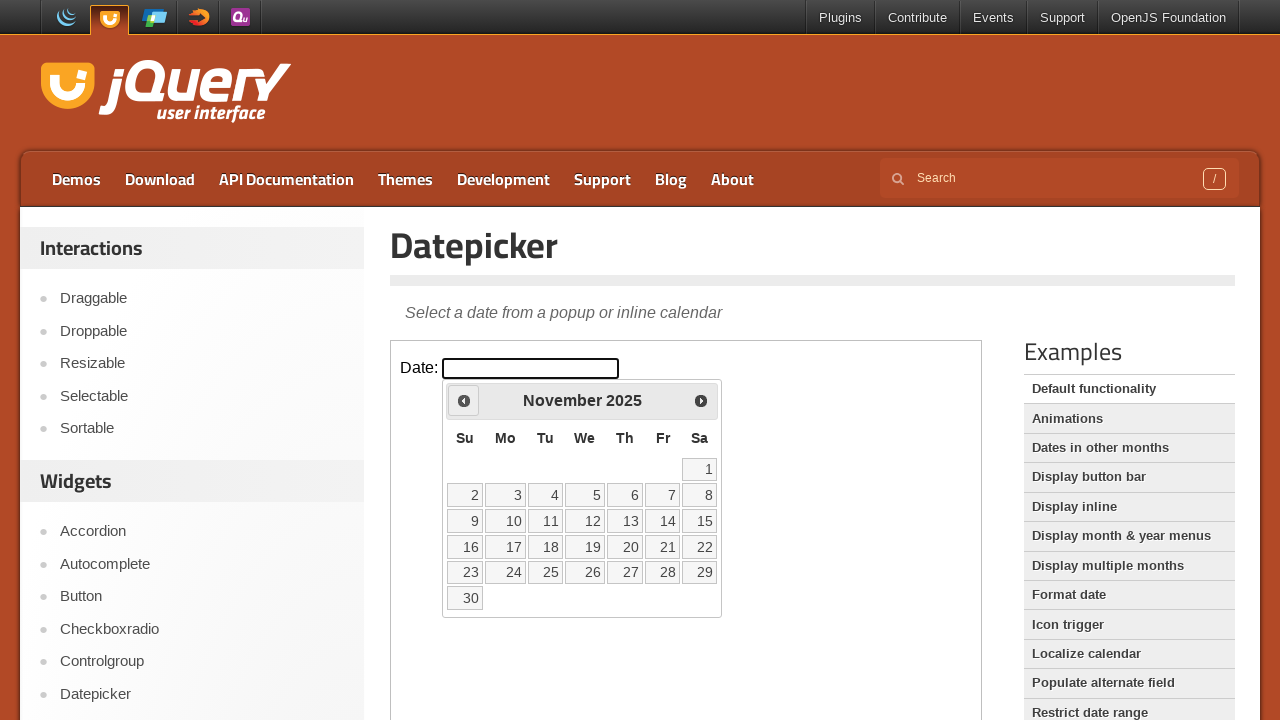

Waited 500ms for month navigation
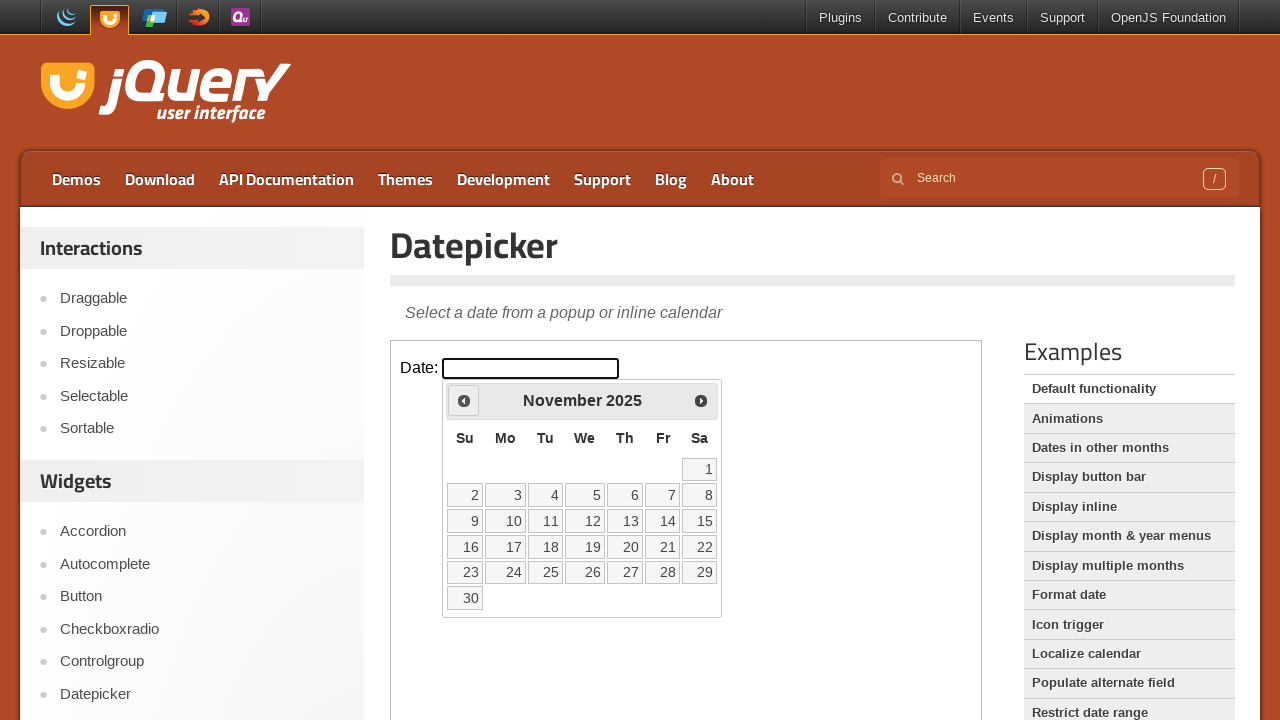

Read current month: November
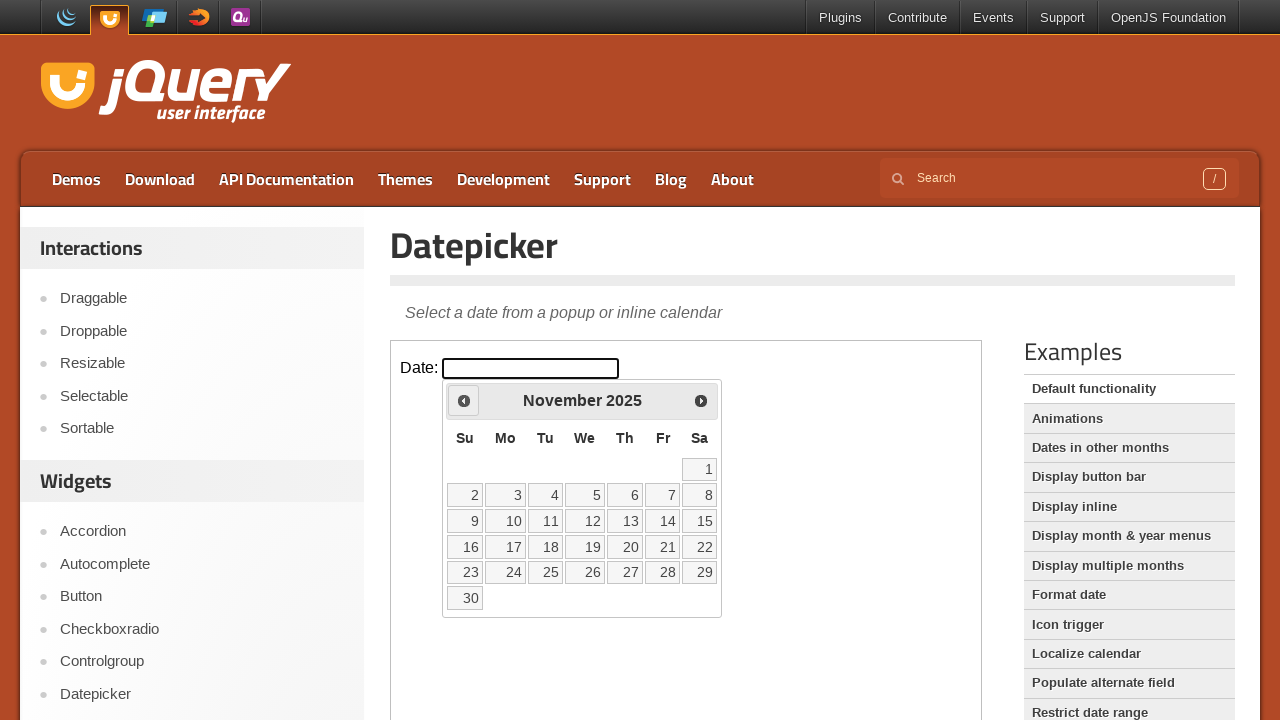

Clicked Previous to navigate backwards from November at (464, 400) on iframe >> nth=0 >> internal:control=enter-frame >> text=Prev
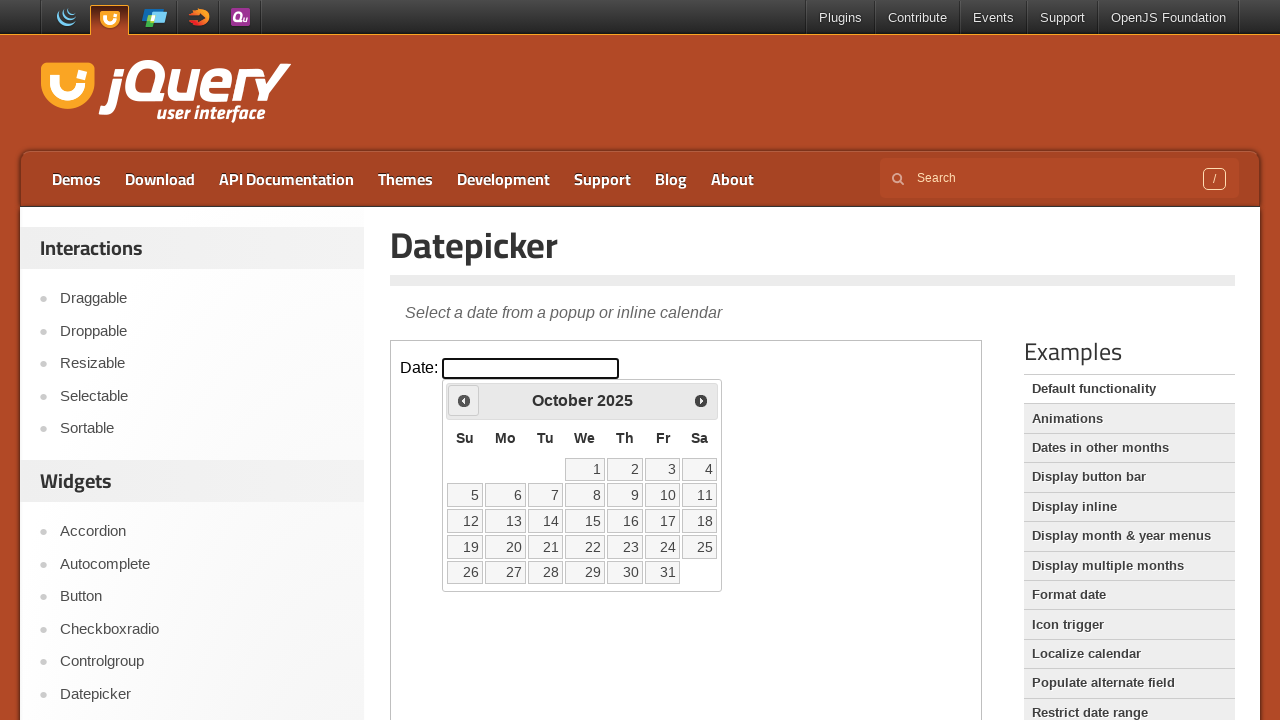

Waited 500ms for month navigation
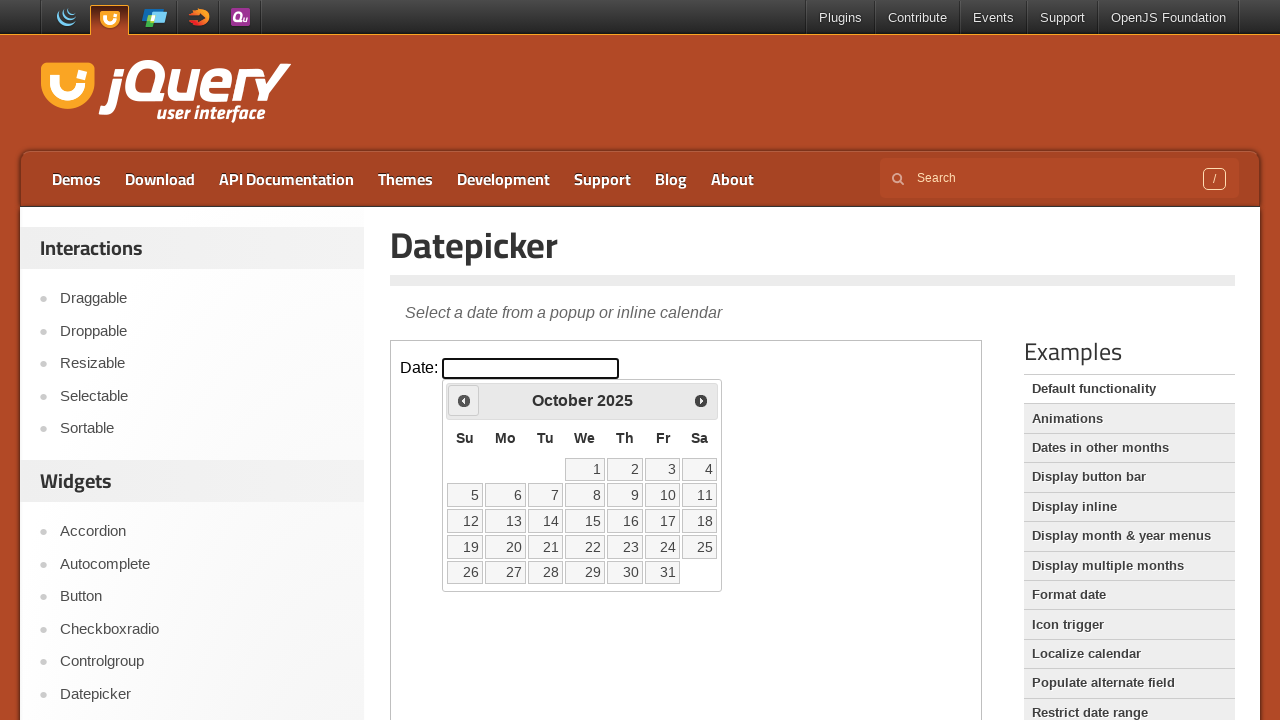

Read current month: October
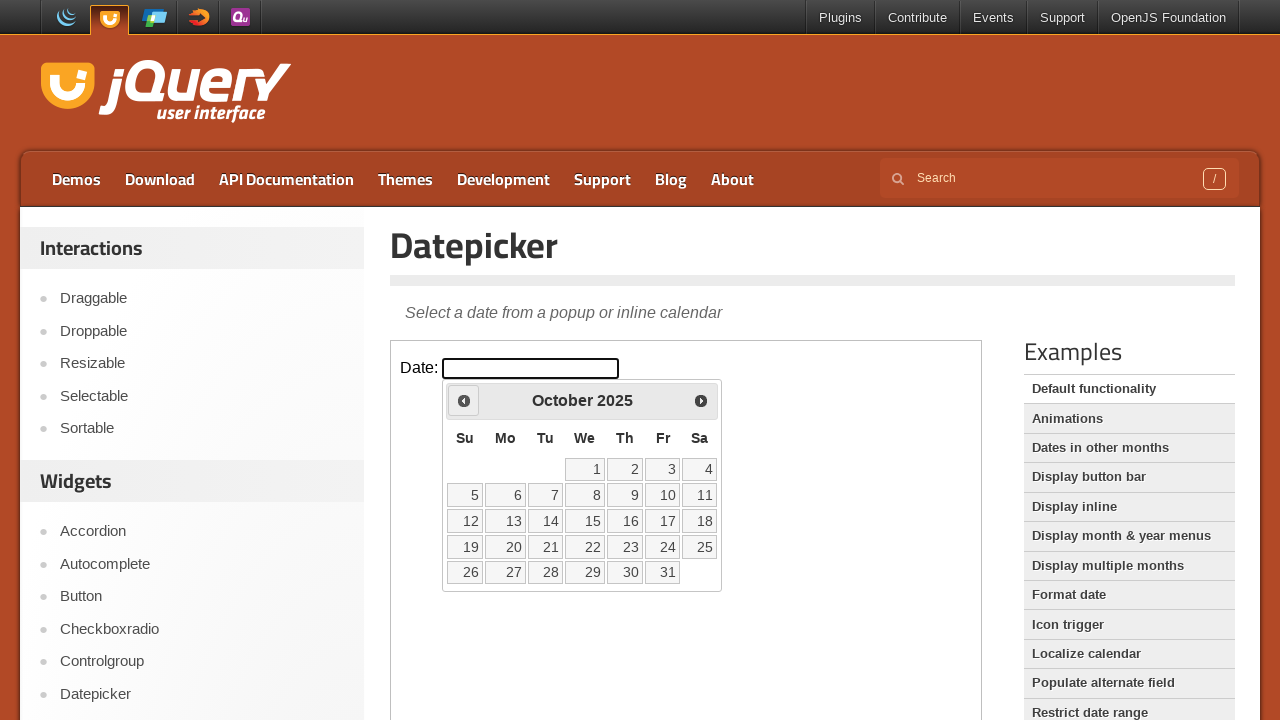

Clicked Previous to navigate backwards from October at (464, 400) on iframe >> nth=0 >> internal:control=enter-frame >> text=Prev
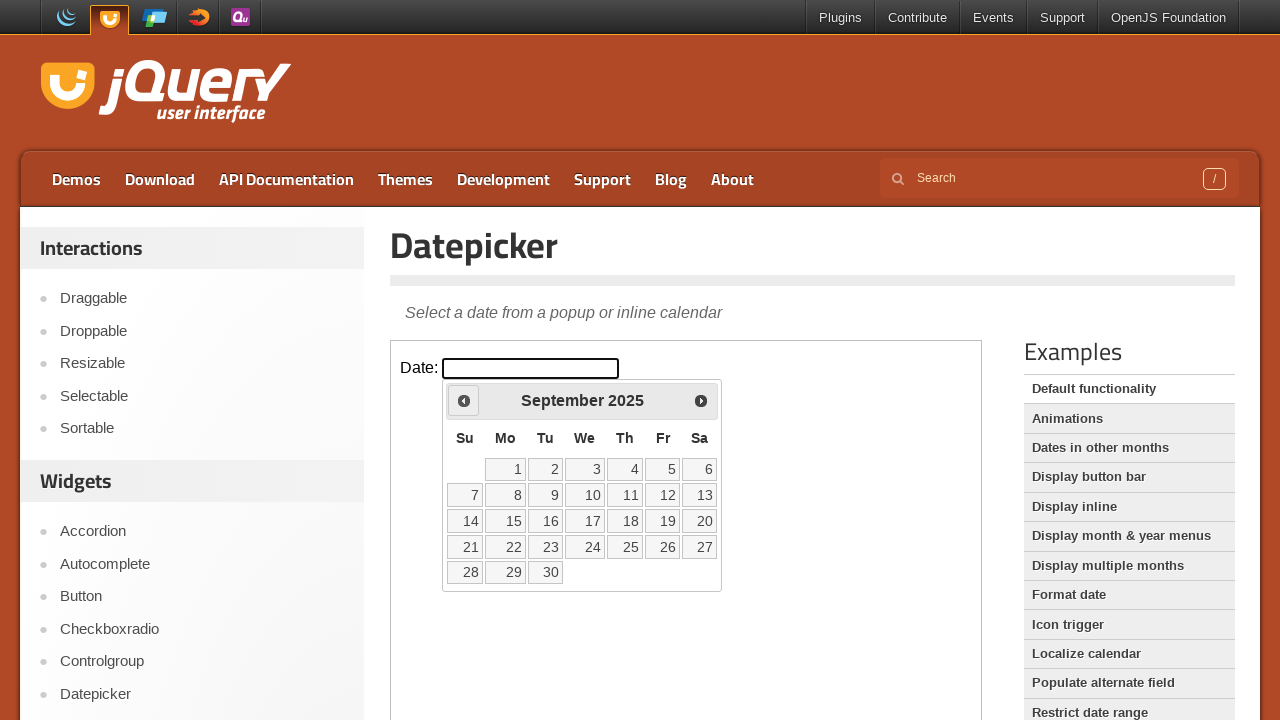

Waited 500ms for month navigation
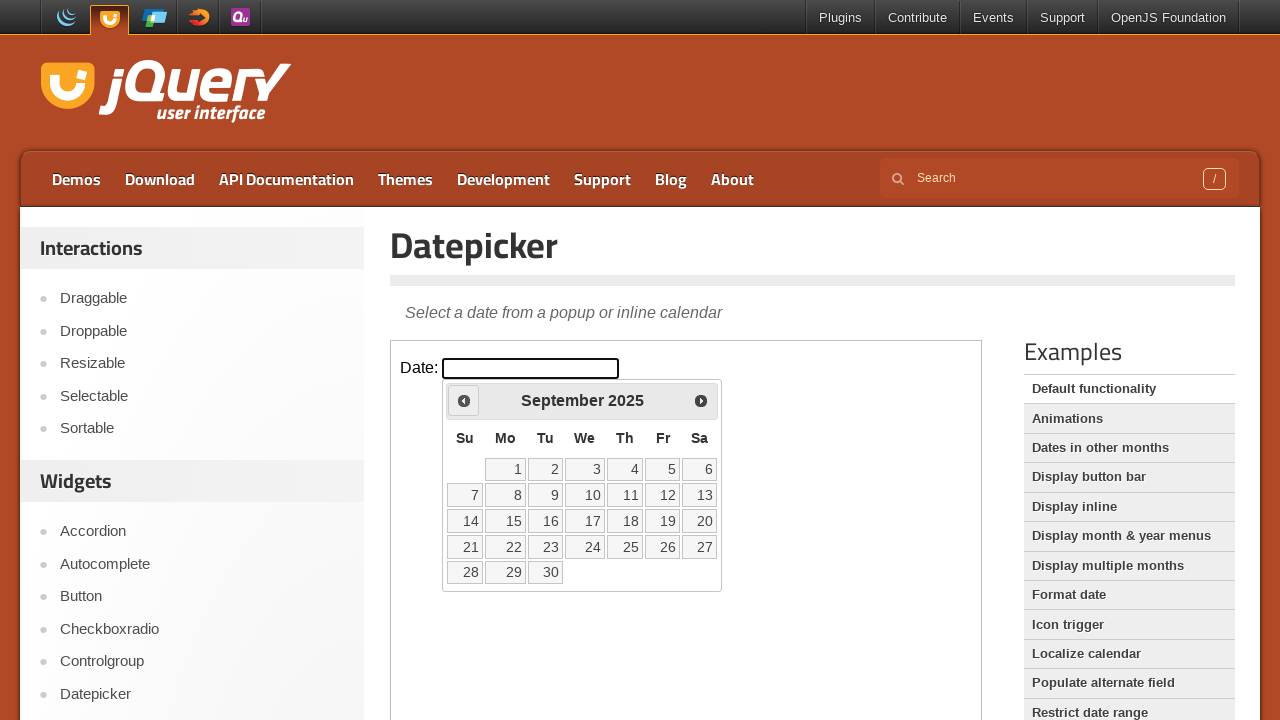

Read current month: September
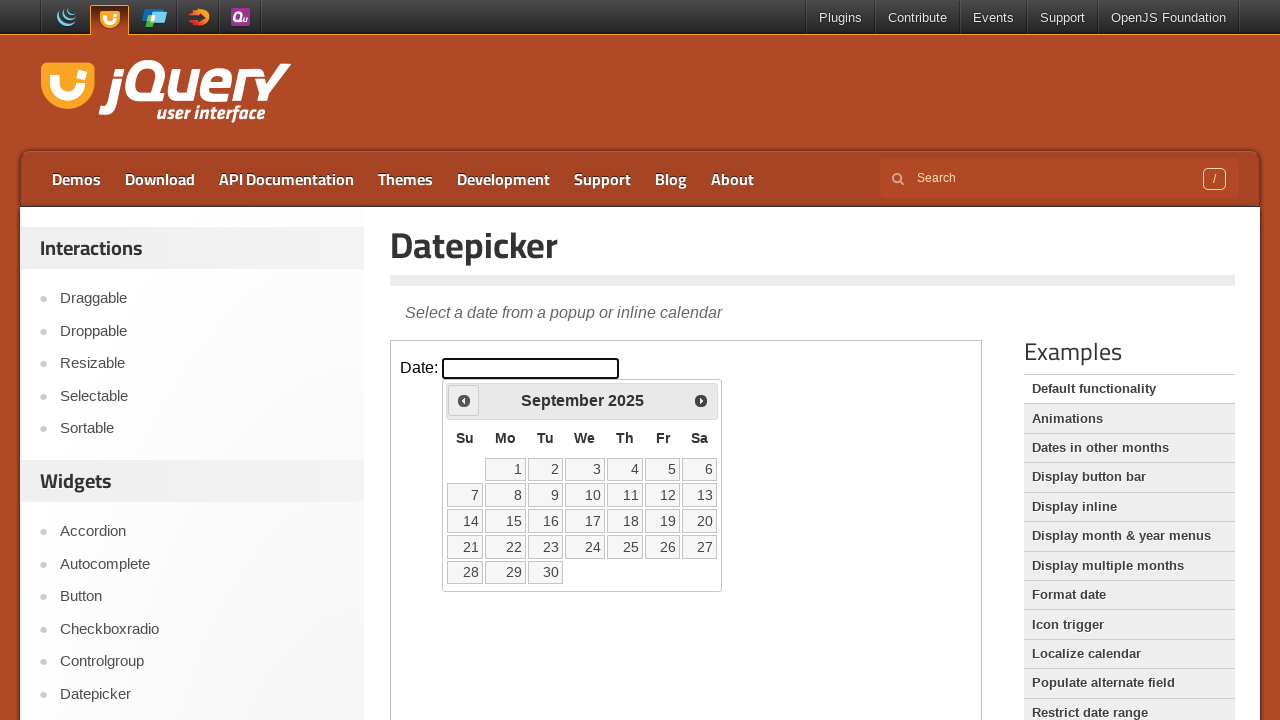

Clicked Previous to navigate backwards from September at (464, 400) on iframe >> nth=0 >> internal:control=enter-frame >> text=Prev
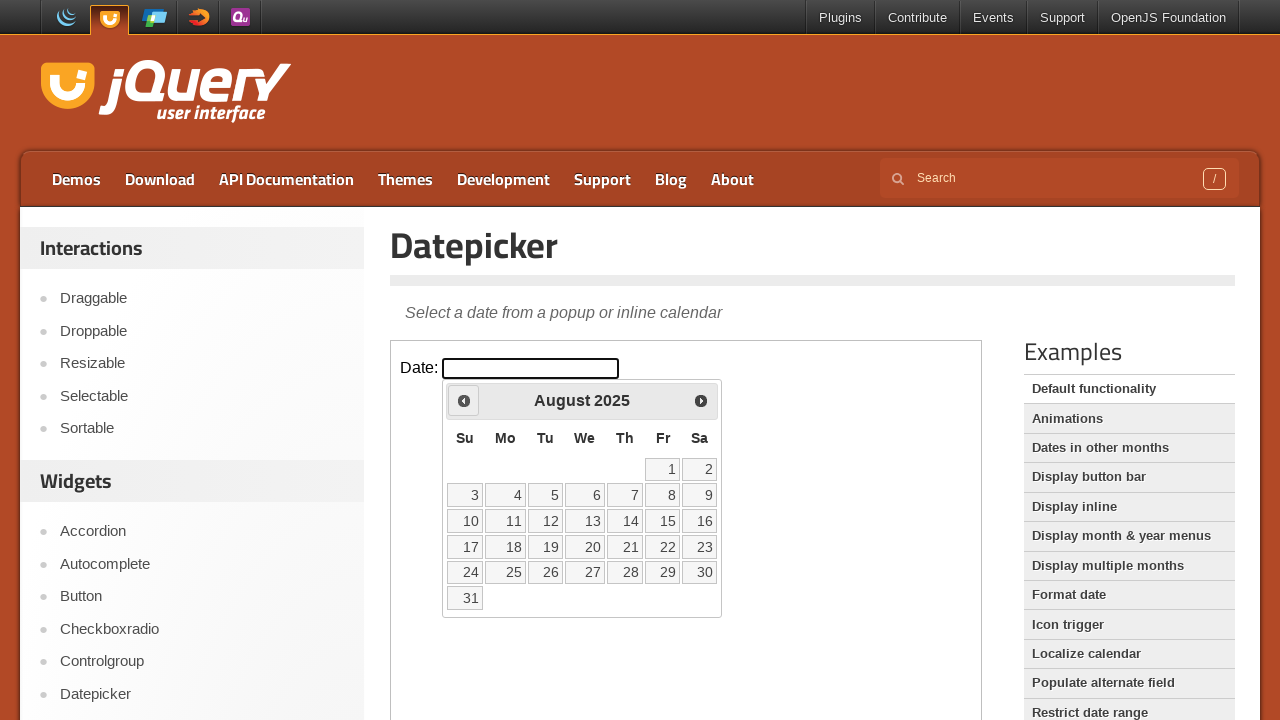

Waited 500ms for month navigation
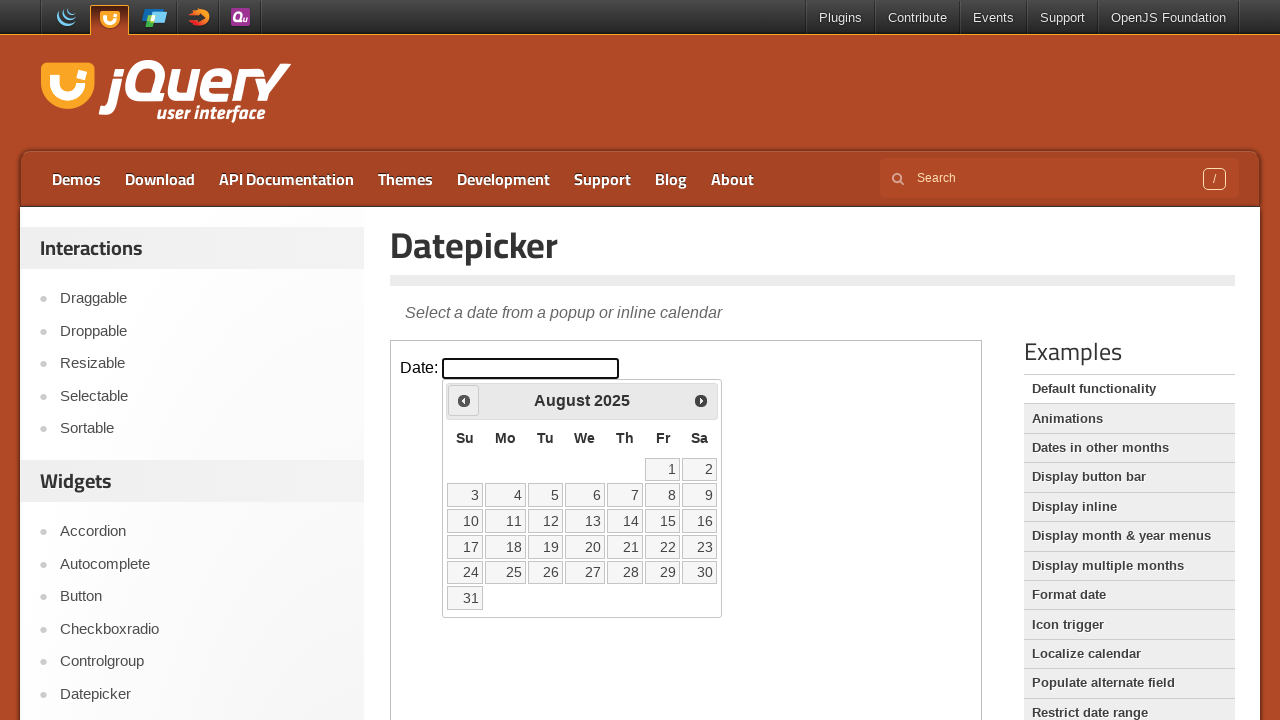

Read current month: August
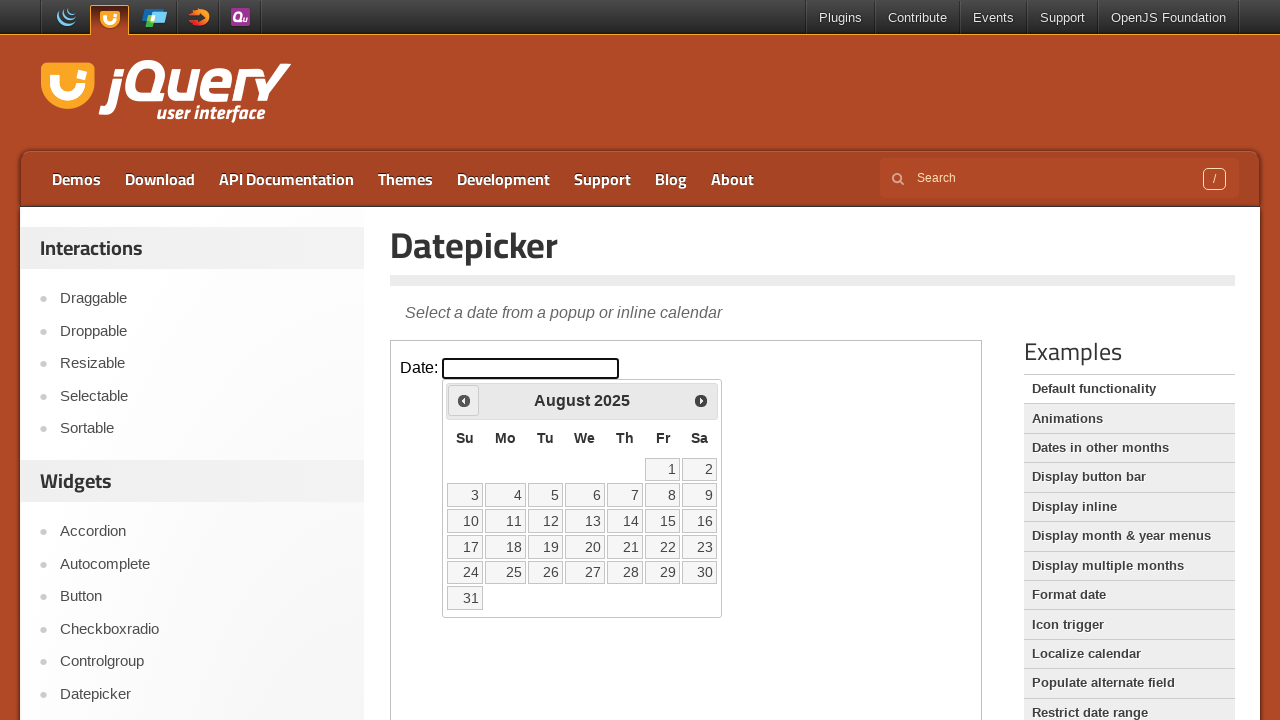

Clicked Previous to navigate backwards from August at (464, 400) on iframe >> nth=0 >> internal:control=enter-frame >> text=Prev
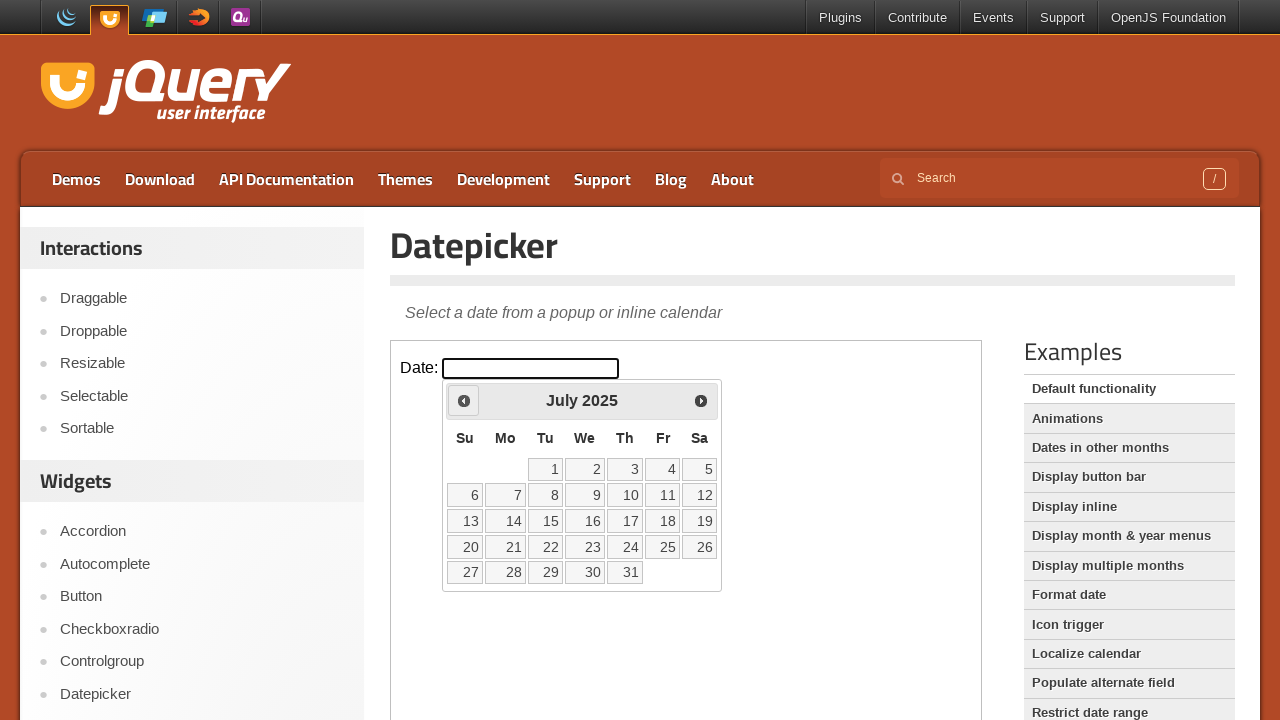

Waited 500ms for month navigation
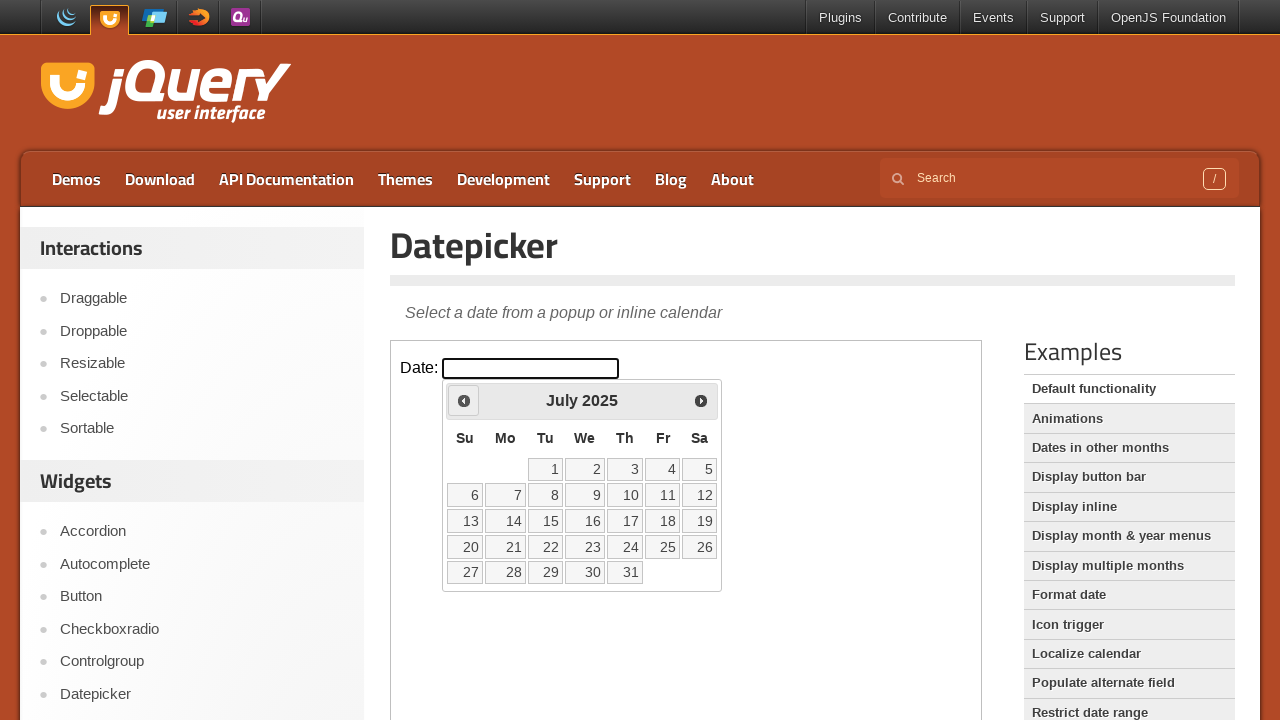

Read current month: July
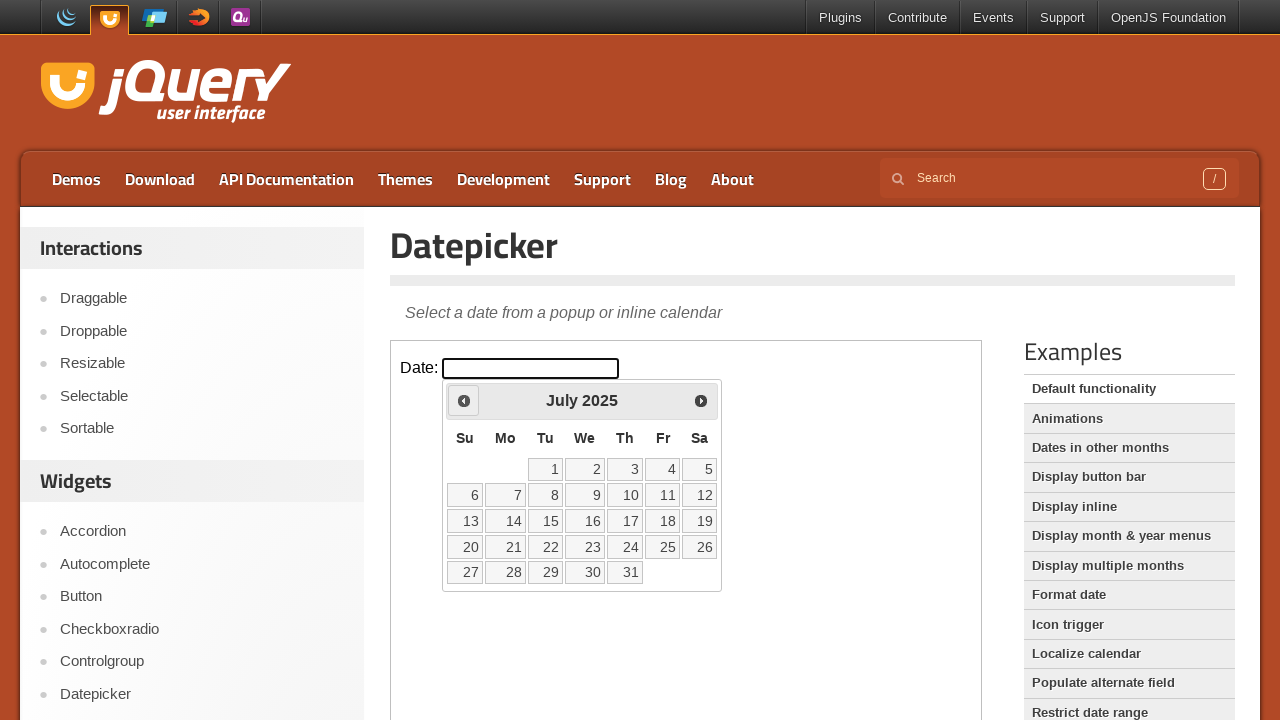

Clicked Previous to navigate backwards from July at (464, 400) on iframe >> nth=0 >> internal:control=enter-frame >> text=Prev
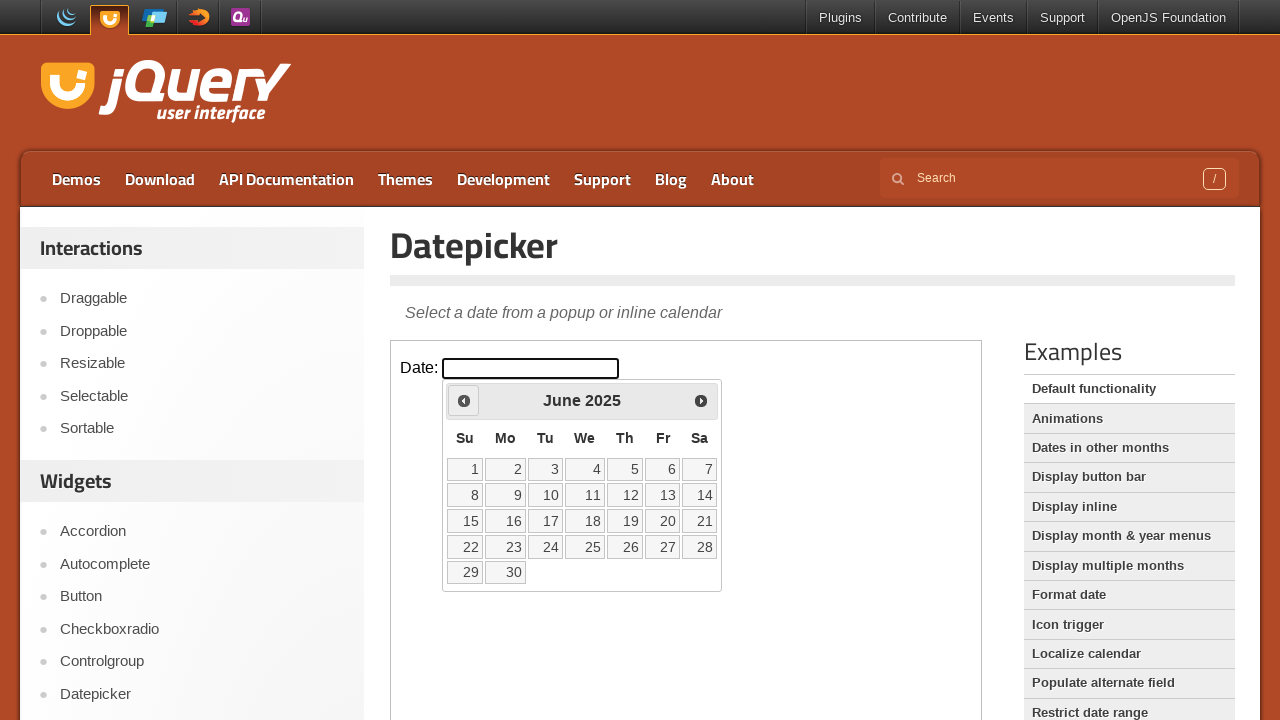

Waited 500ms for month navigation
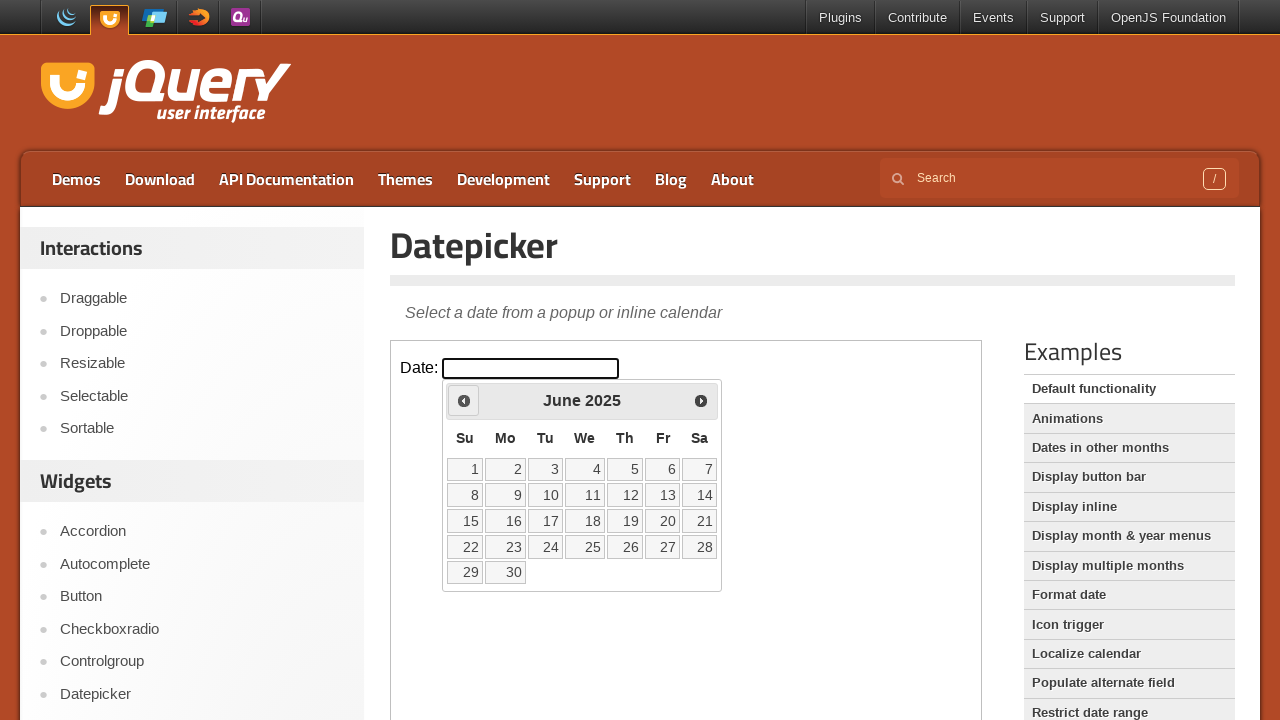

Read current month: June
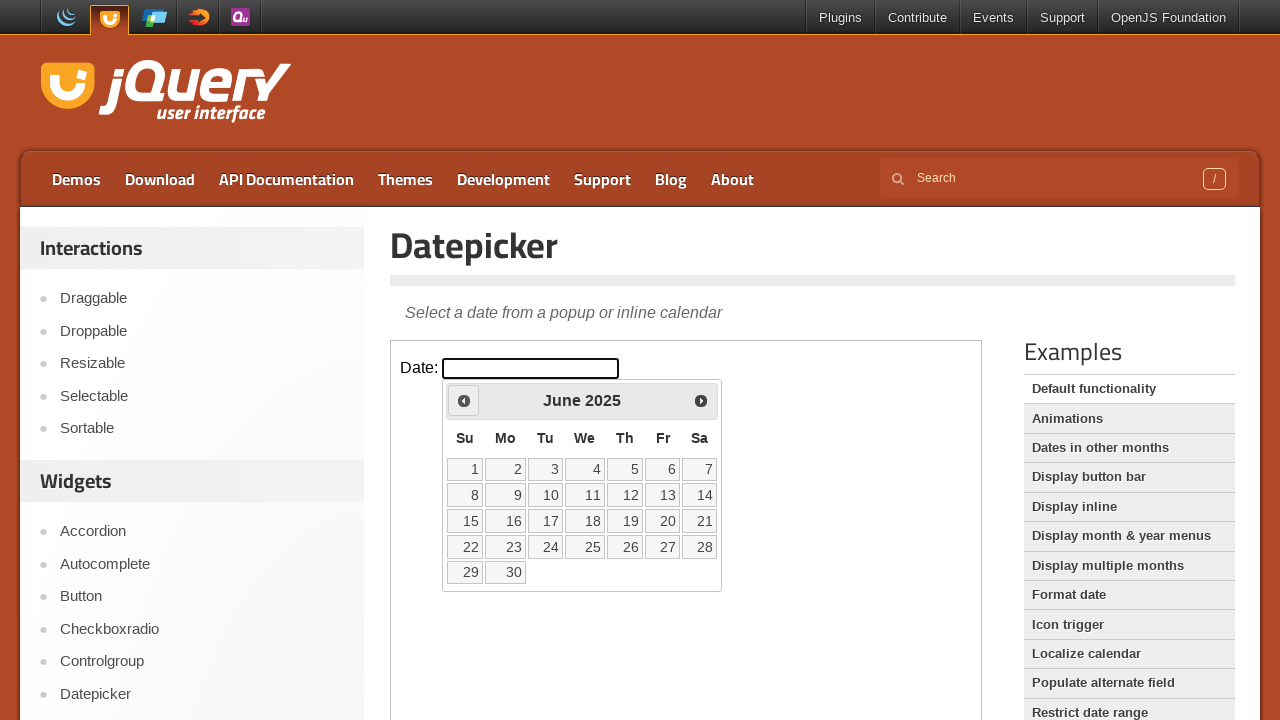

Clicked Previous to navigate backwards from June at (464, 400) on iframe >> nth=0 >> internal:control=enter-frame >> text=Prev
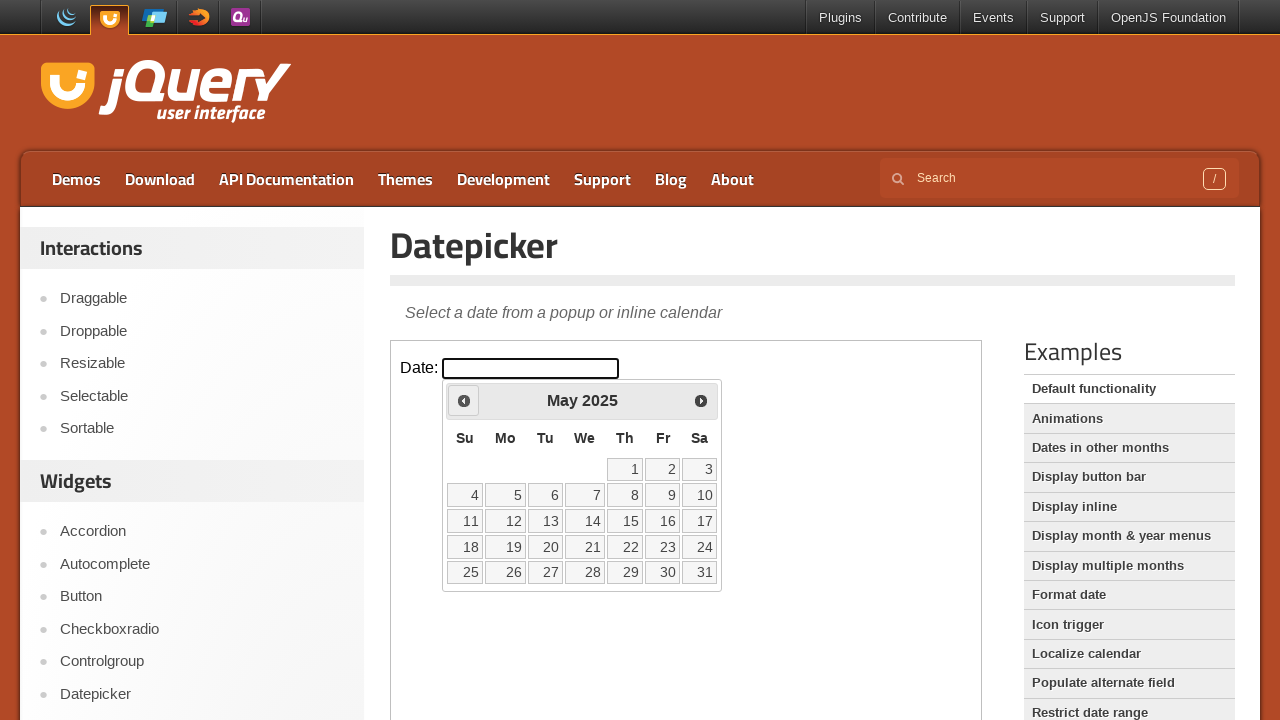

Waited 500ms for month navigation
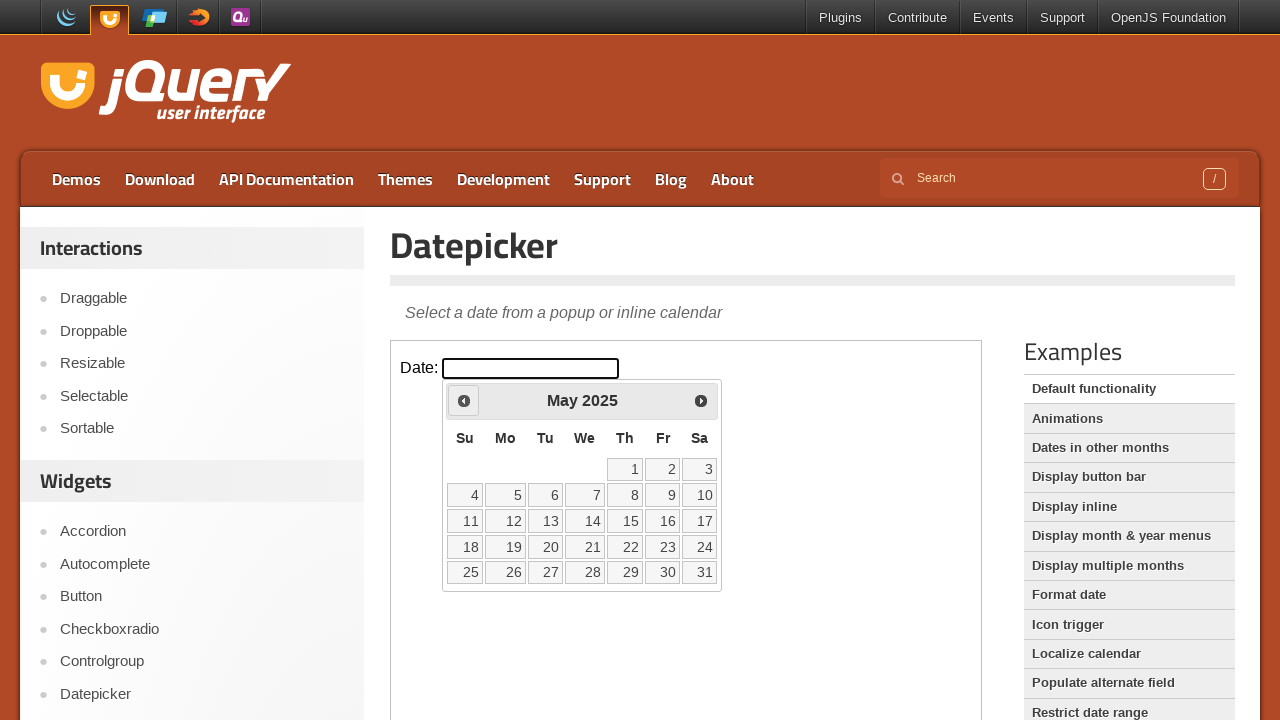

Read current month: May
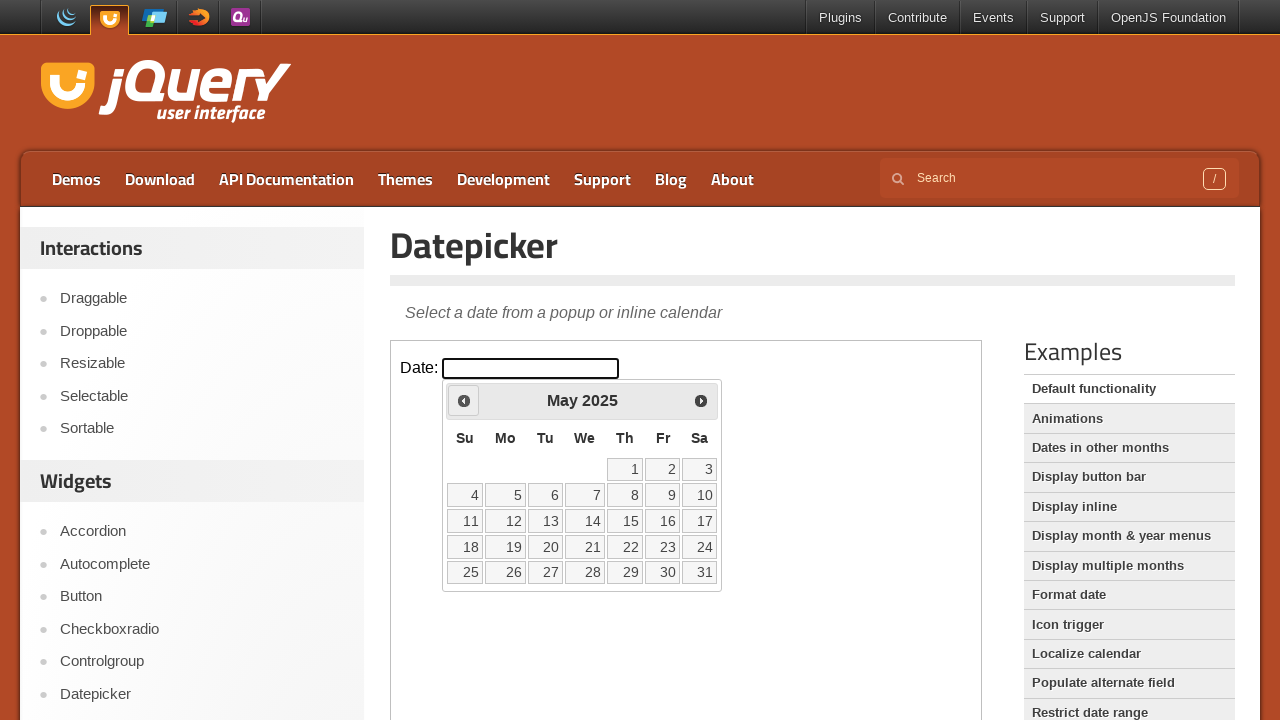

Clicked Previous to navigate backwards from May at (464, 400) on iframe >> nth=0 >> internal:control=enter-frame >> text=Prev
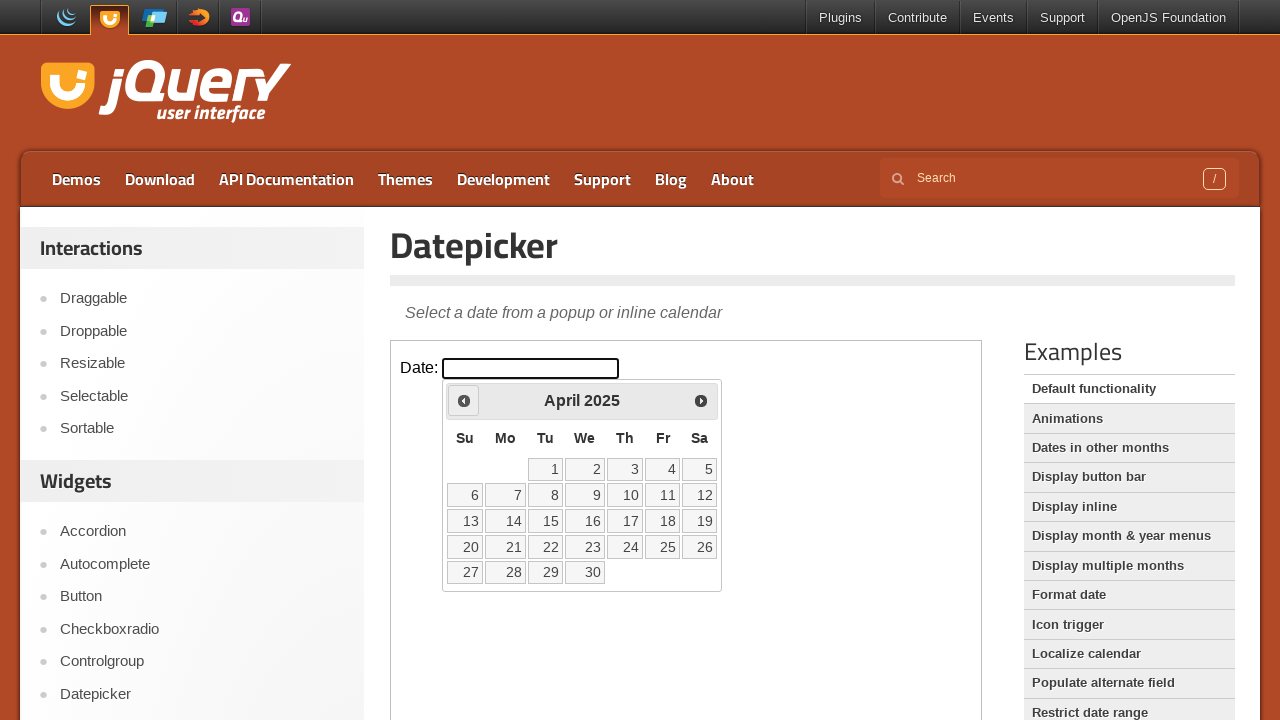

Waited 500ms for month navigation
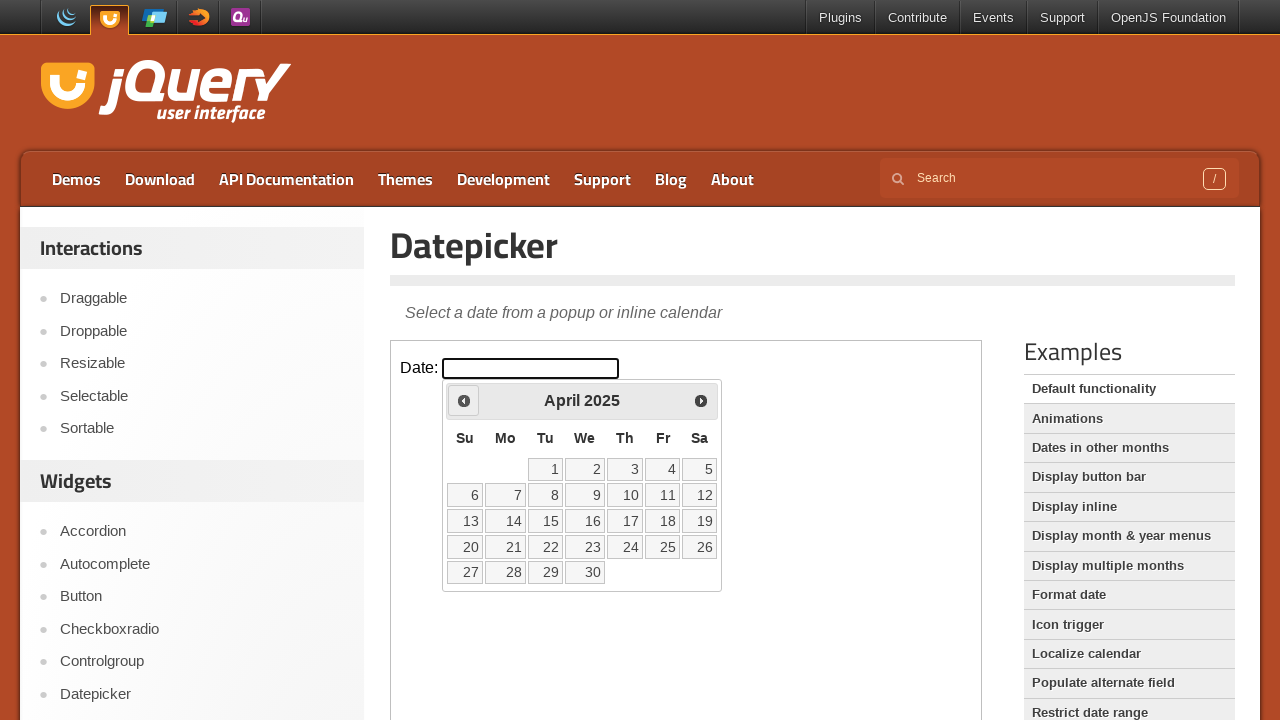

Read current month: April
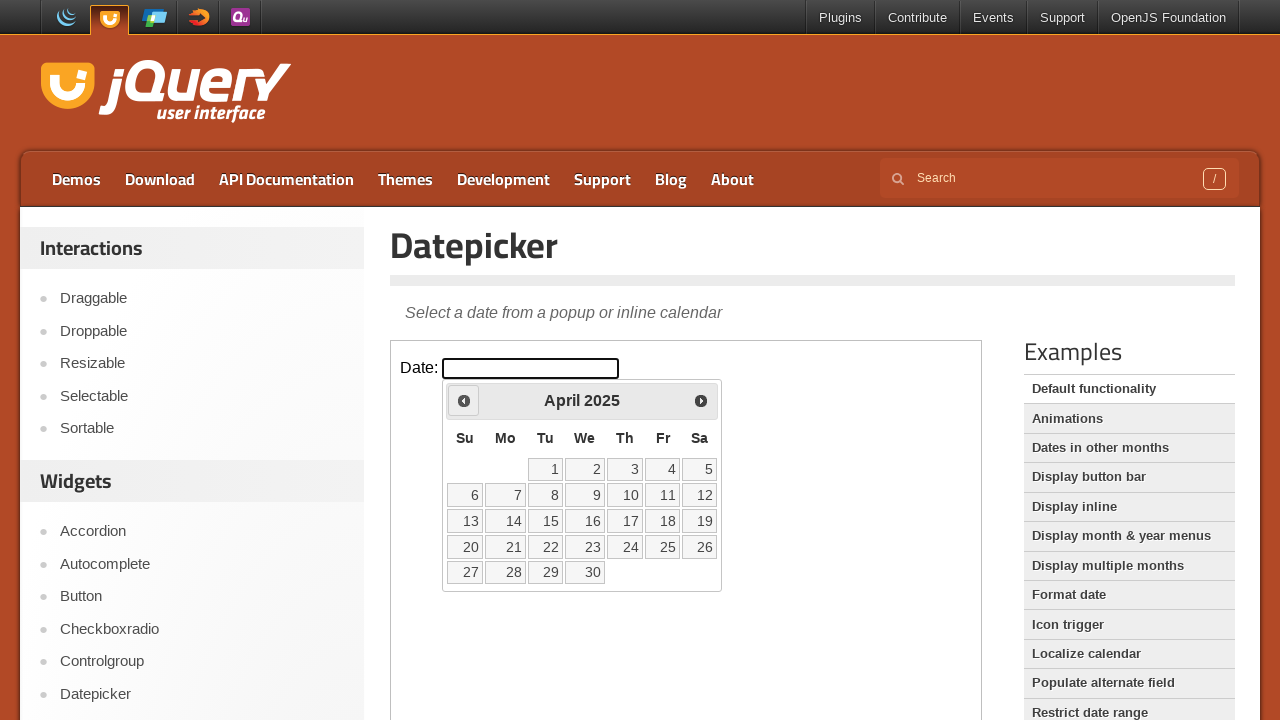

Clicked Previous to navigate backwards from April at (464, 400) on iframe >> nth=0 >> internal:control=enter-frame >> text=Prev
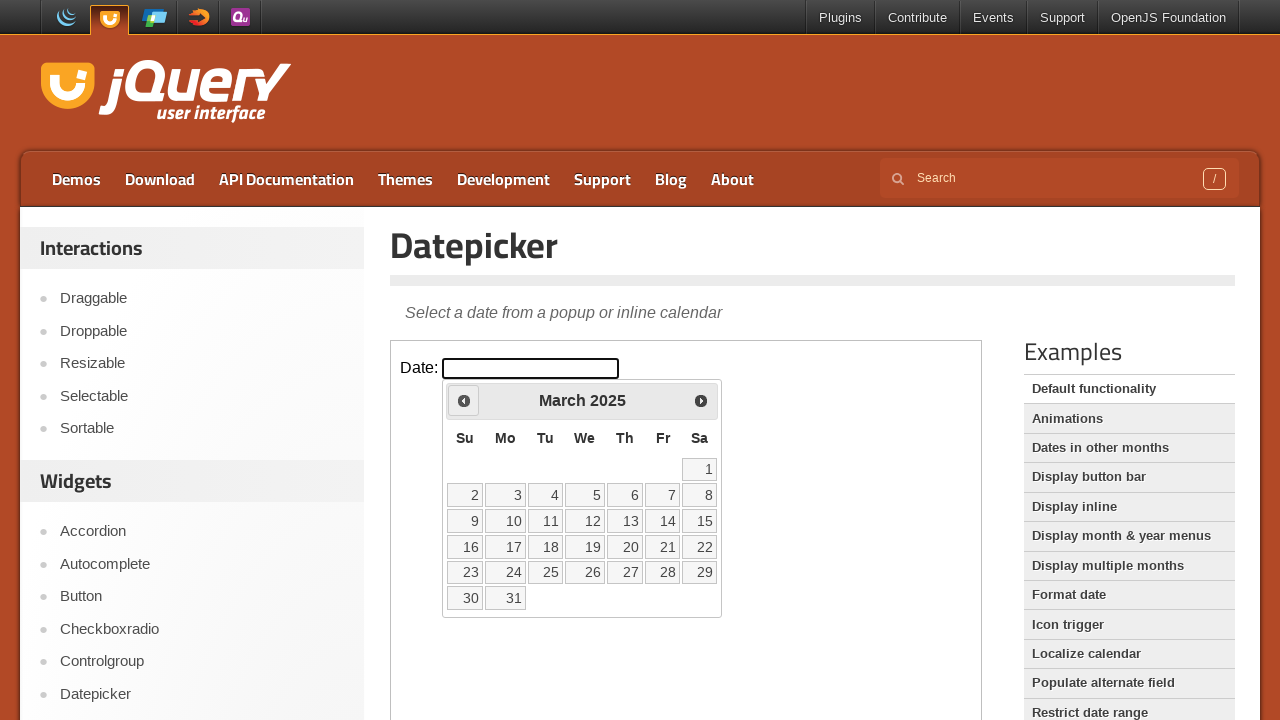

Waited 500ms for month navigation
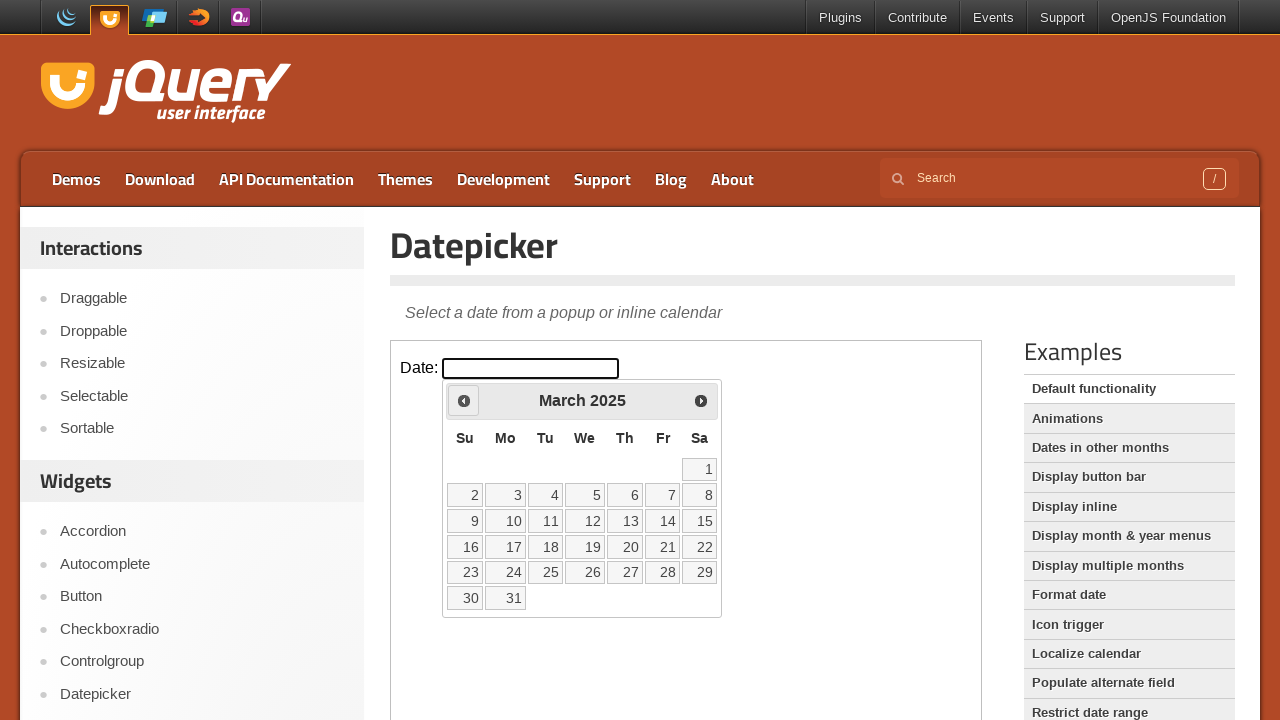

Read current month: March
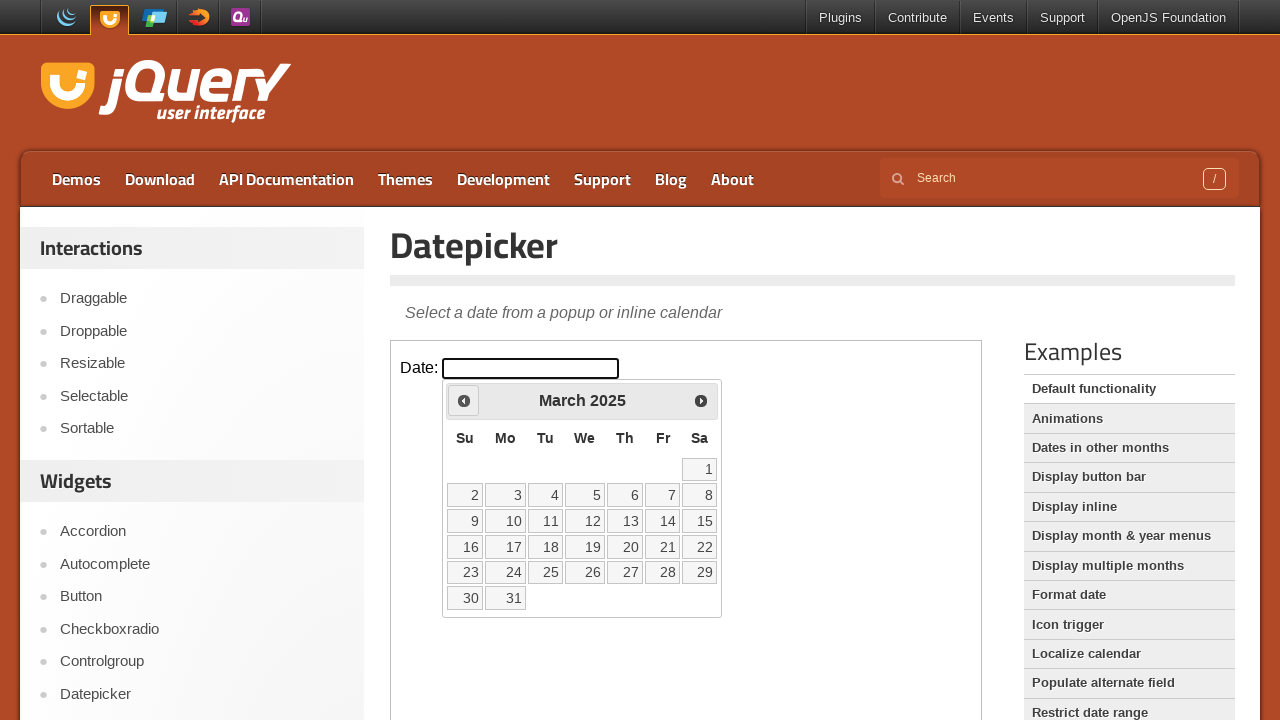

Clicked Previous to navigate backwards from March at (464, 400) on iframe >> nth=0 >> internal:control=enter-frame >> text=Prev
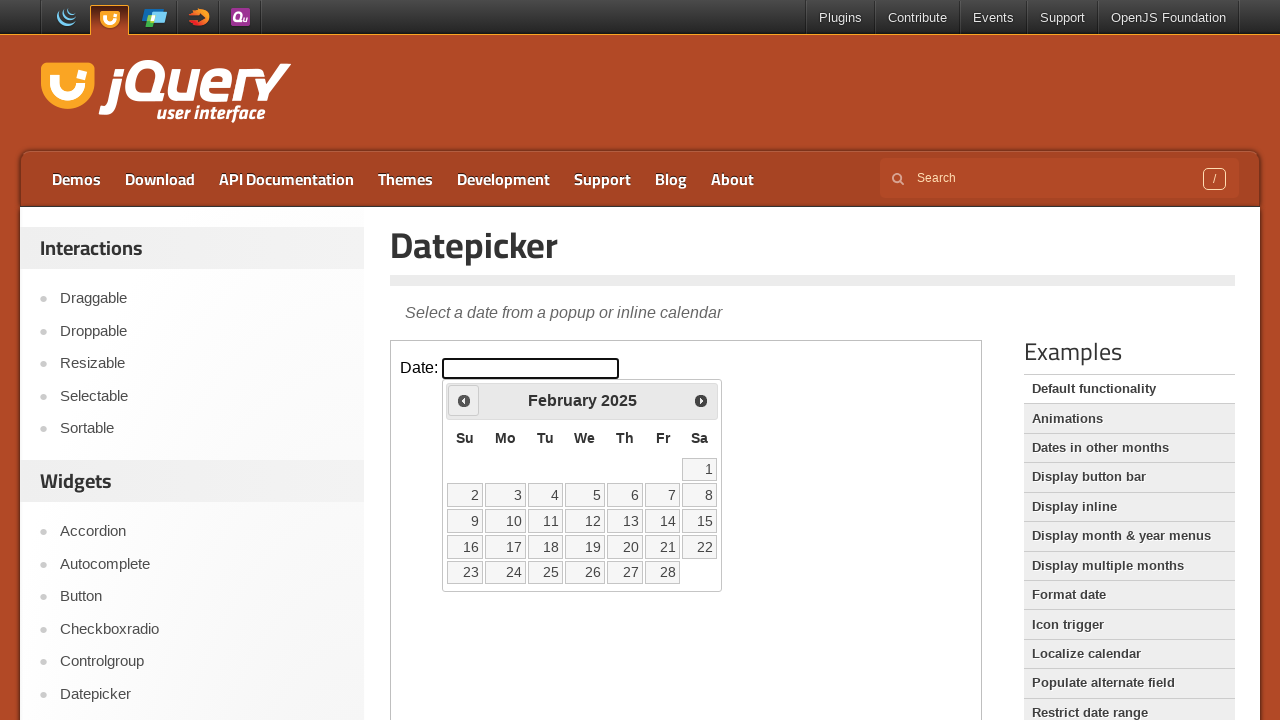

Waited 500ms for month navigation
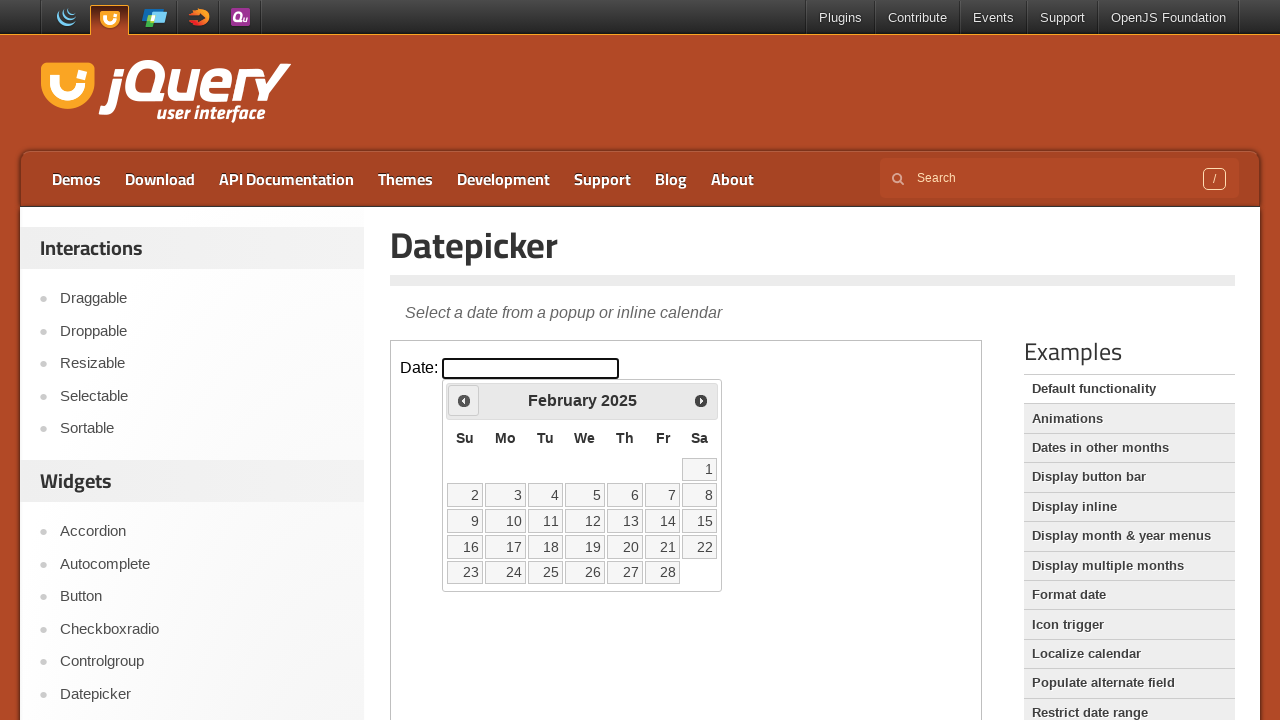

Read current month: February
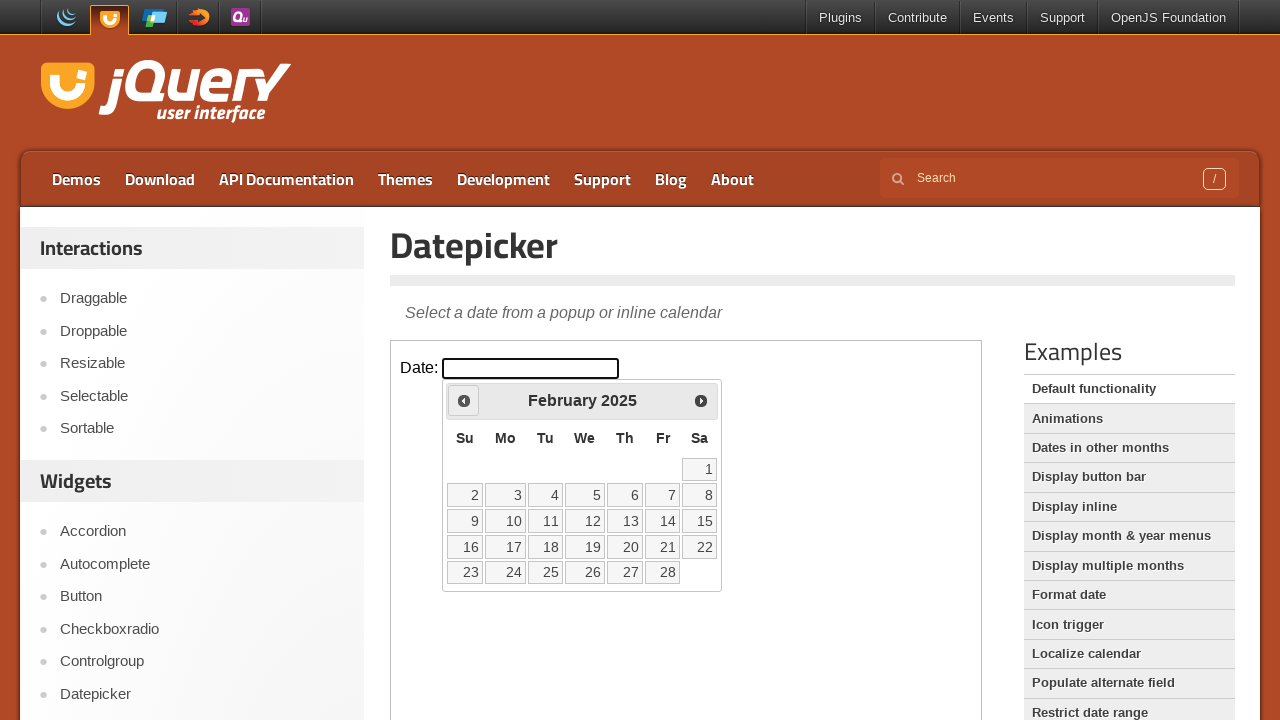

Clicked Previous to navigate backwards from February at (464, 400) on iframe >> nth=0 >> internal:control=enter-frame >> text=Prev
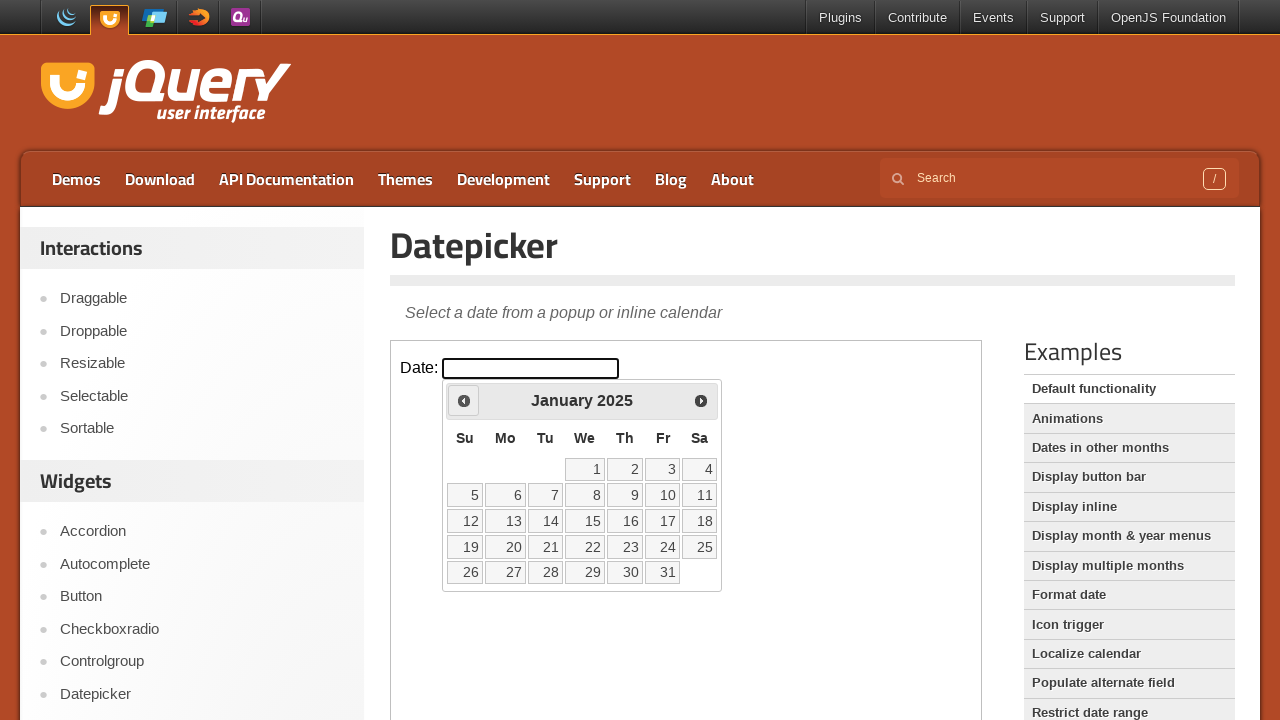

Waited 500ms for month navigation
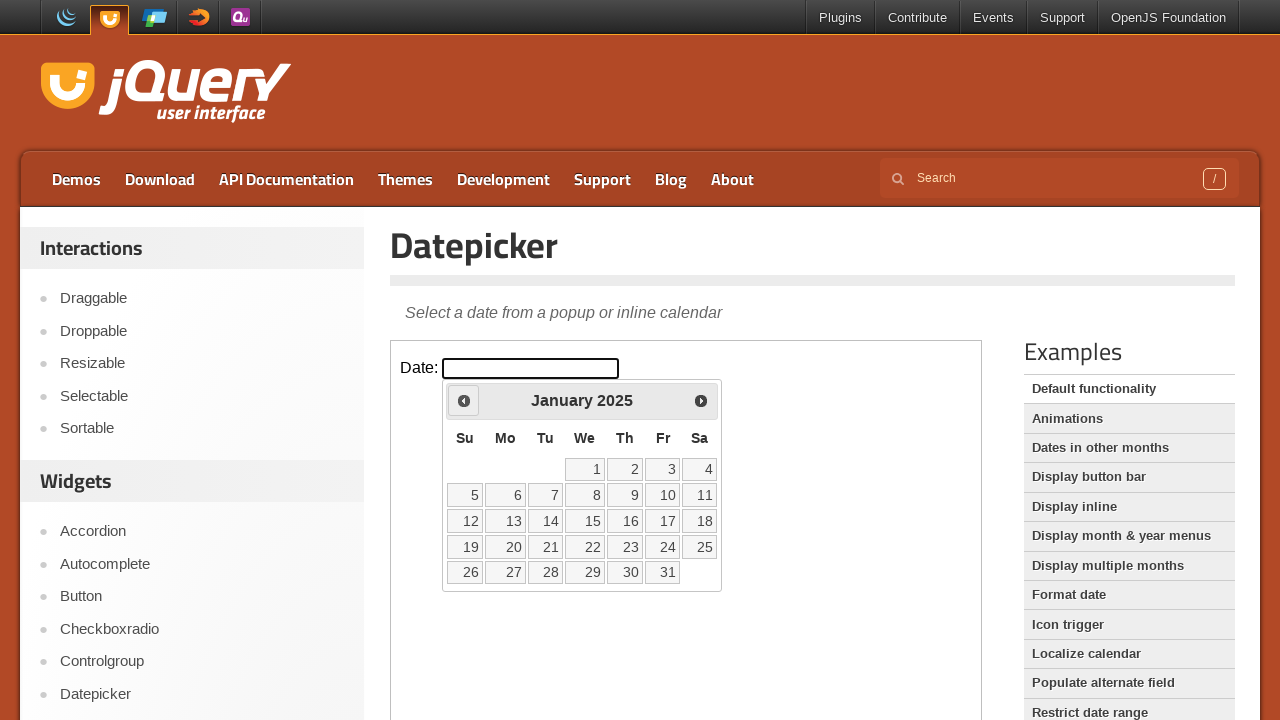

Read current month: January
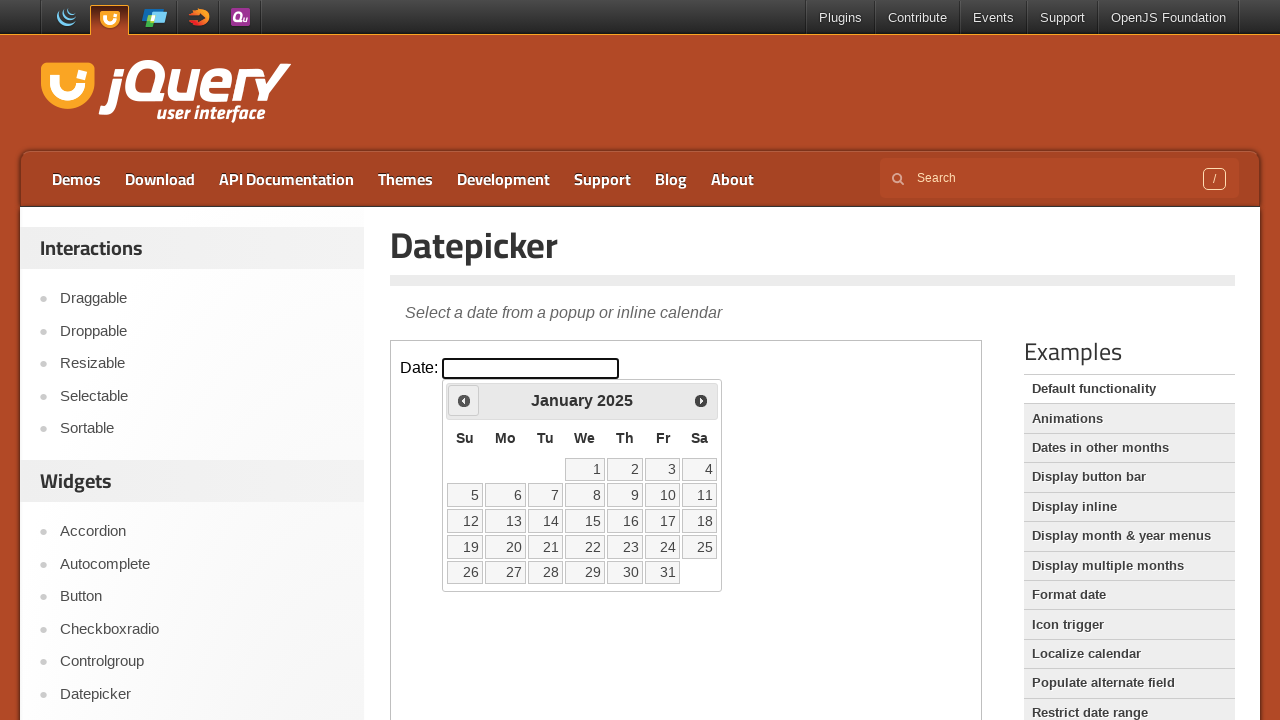

Reached January
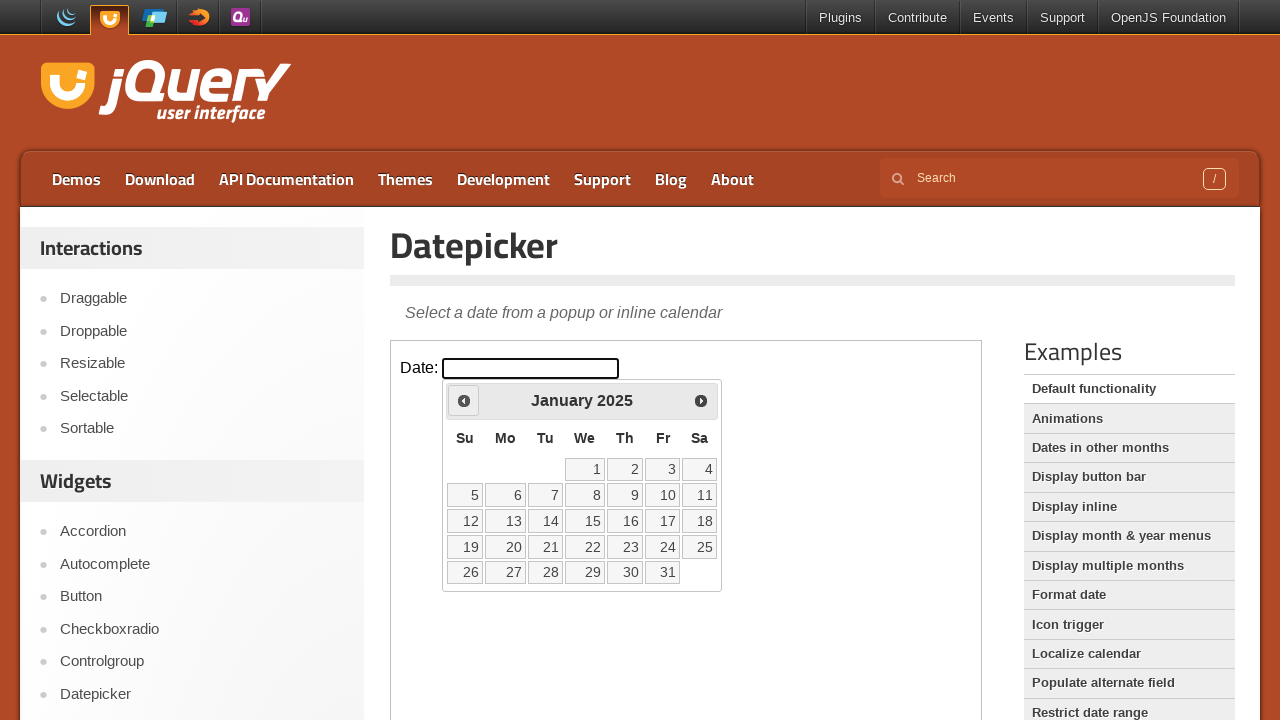

Read current month: January
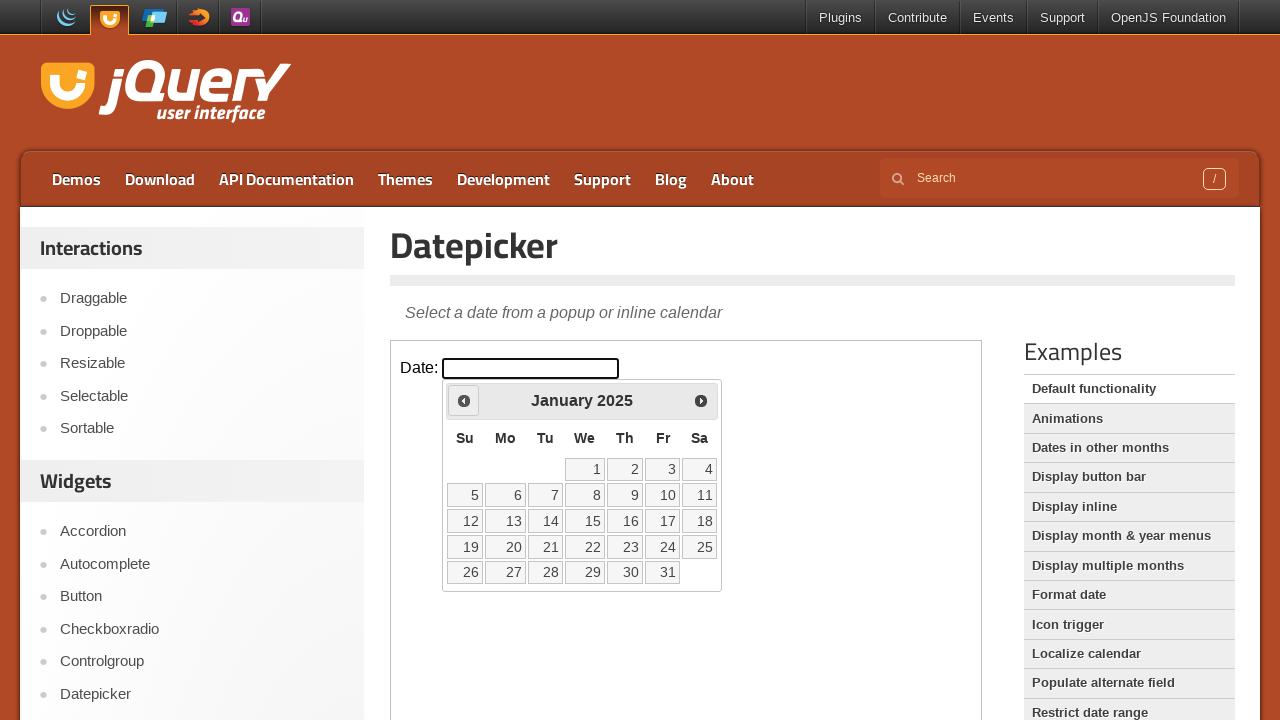

Clicked Next to navigate forward from January towards March at (701, 400) on iframe >> nth=0 >> internal:control=enter-frame >> text=Next
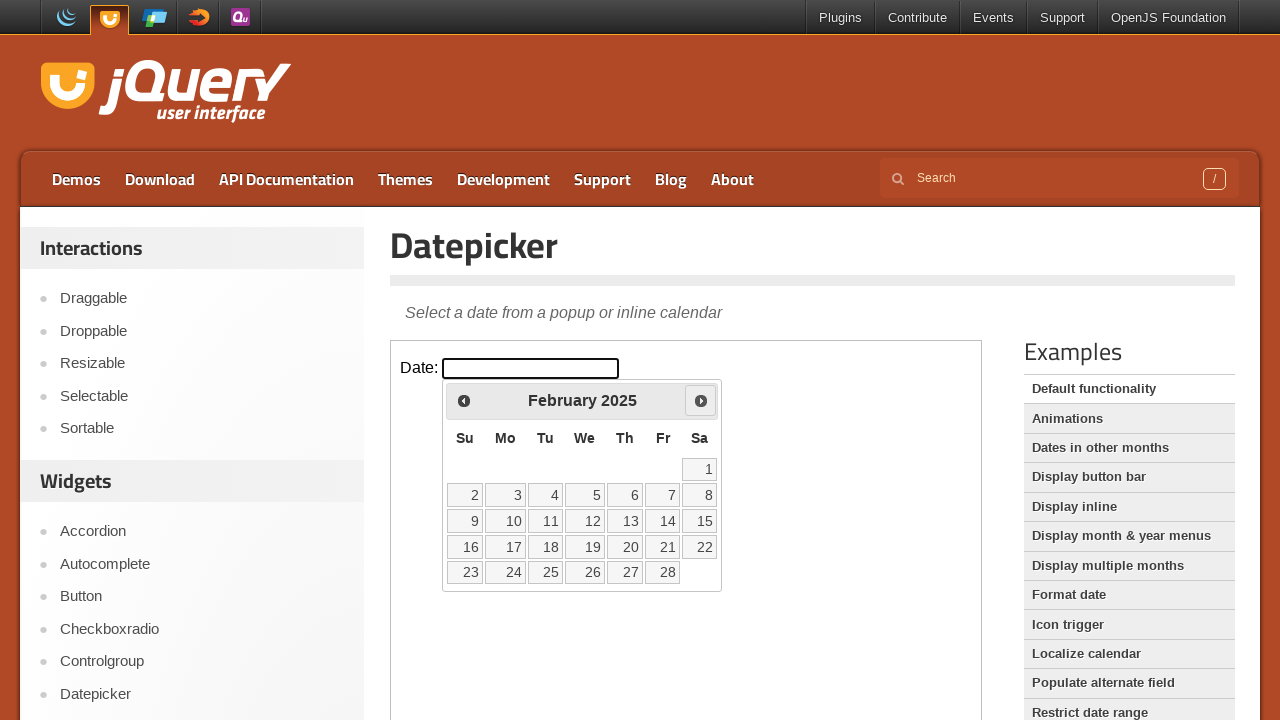

Waited 500ms for month navigation
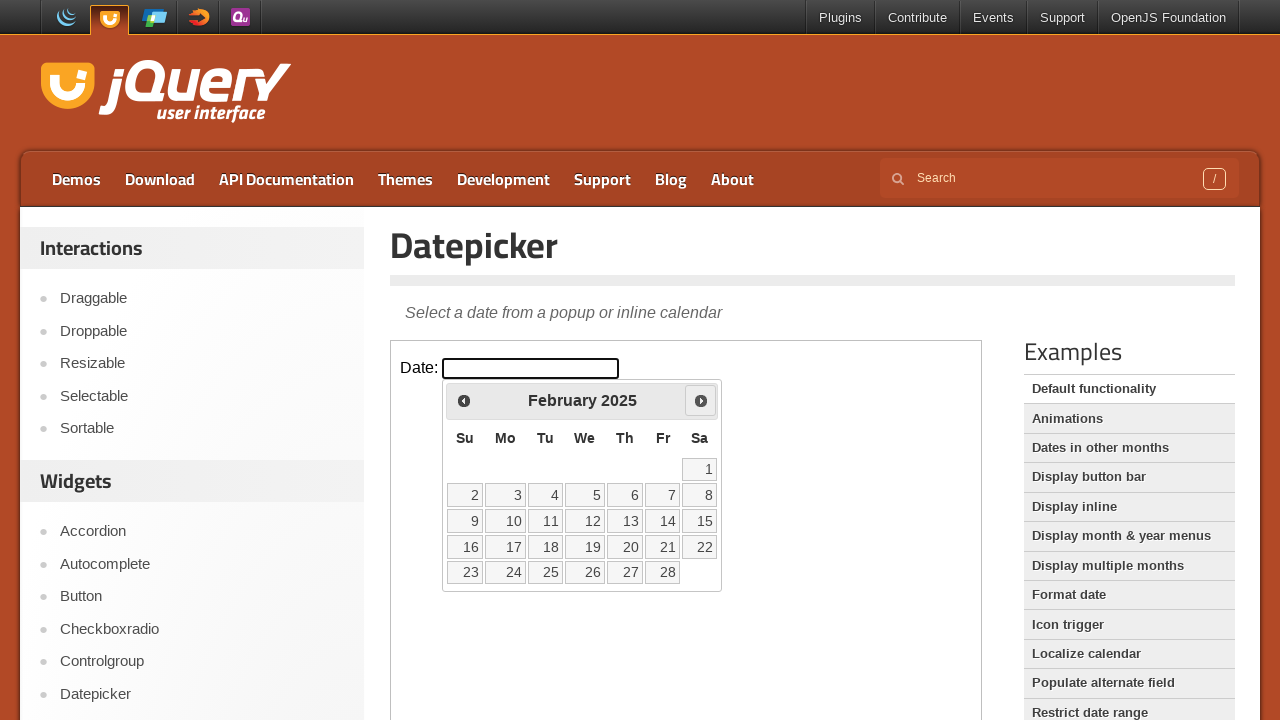

Read current month: February
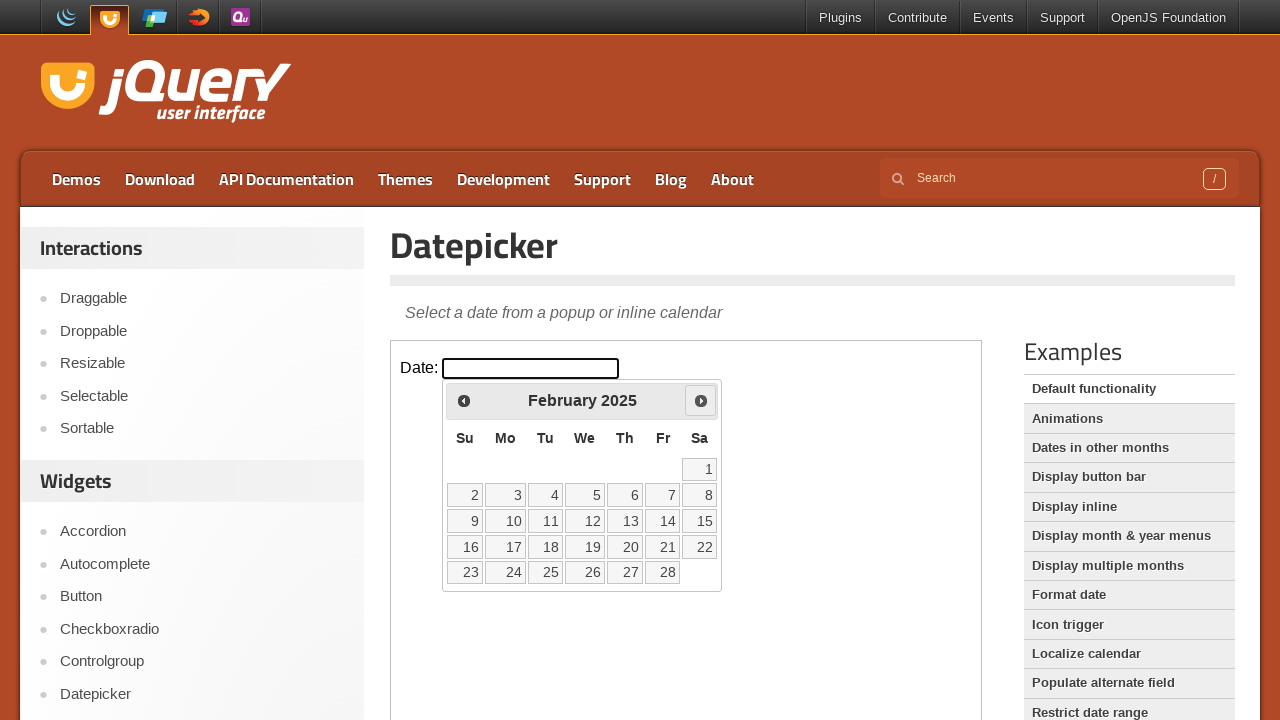

Clicked Next to navigate forward from February towards March at (701, 400) on iframe >> nth=0 >> internal:control=enter-frame >> text=Next
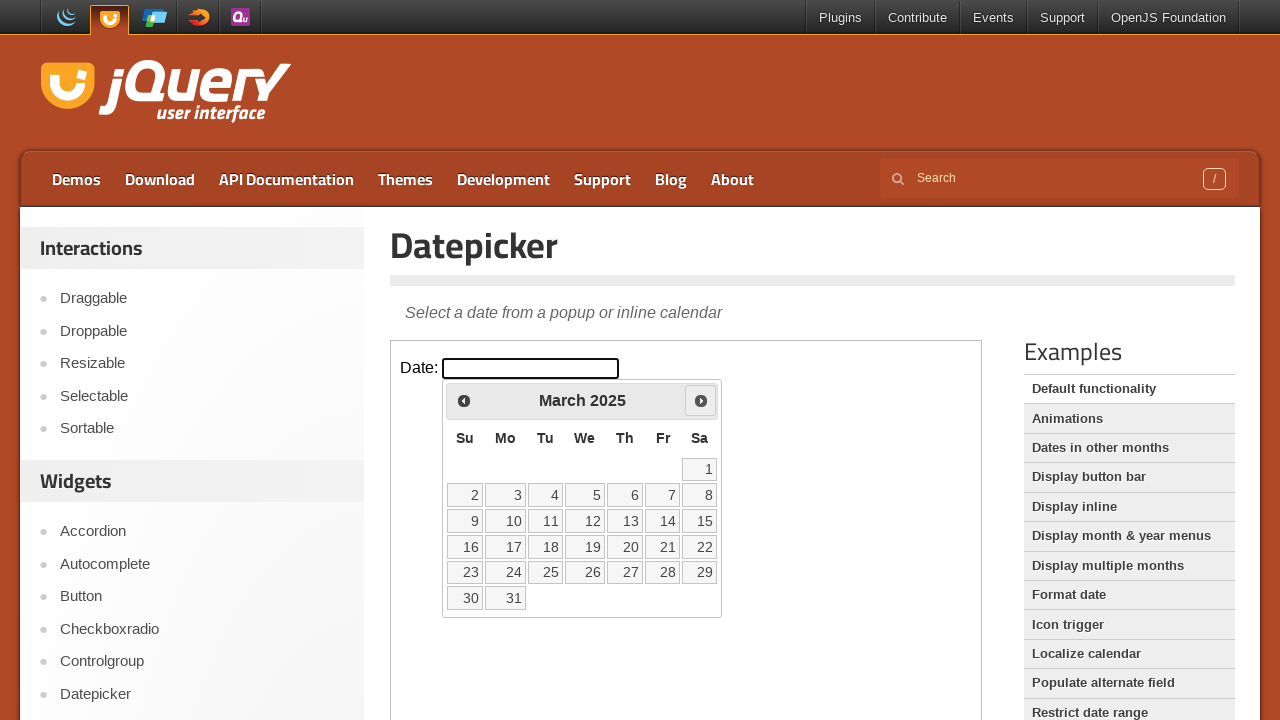

Waited 500ms for month navigation
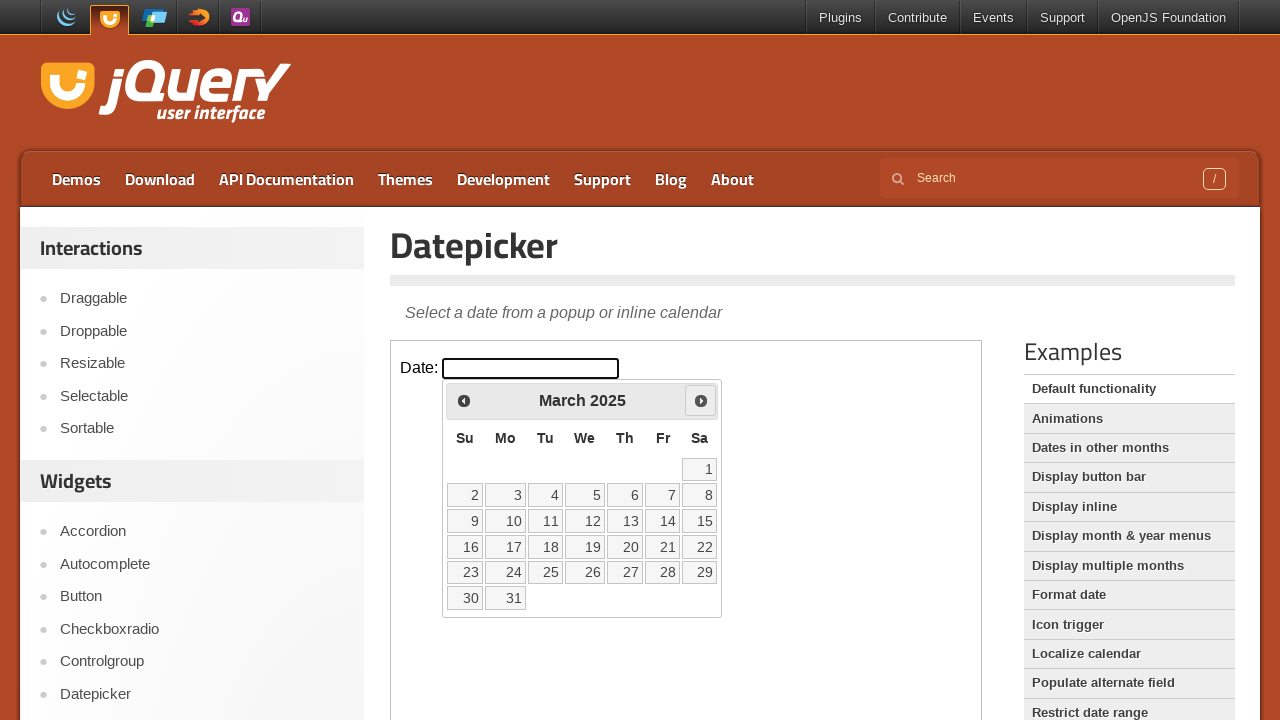

Read current month: March
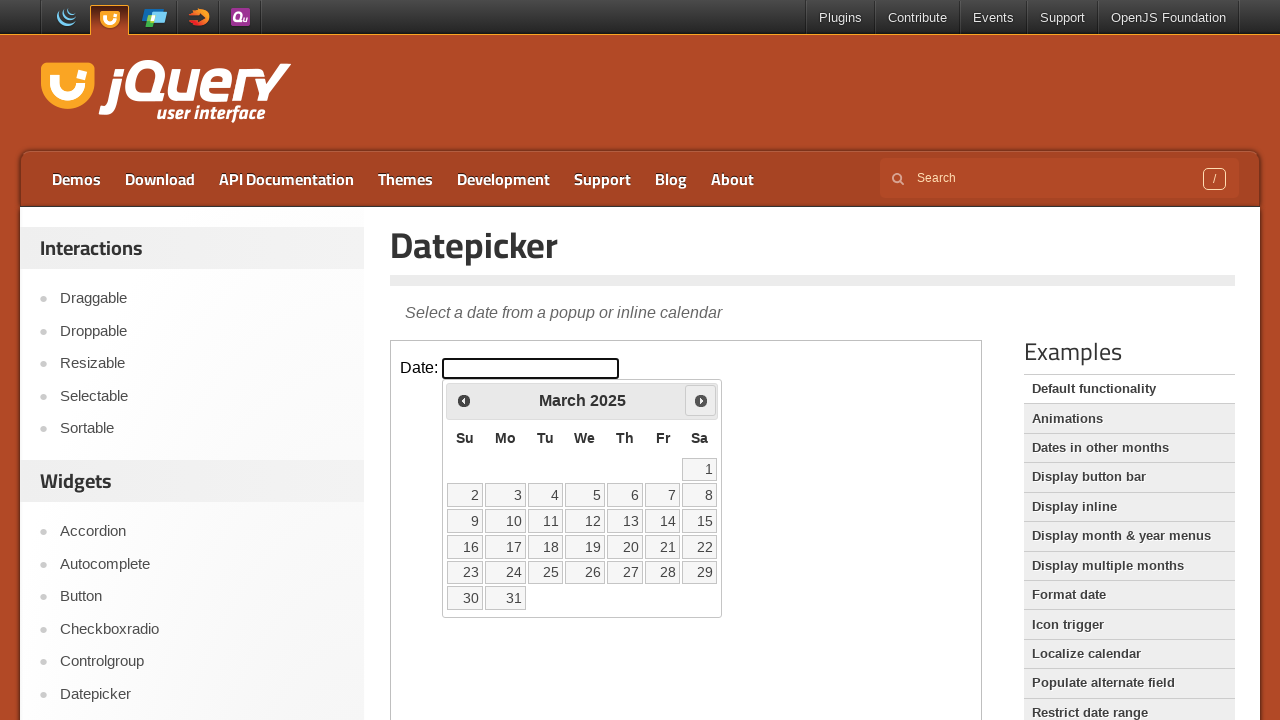

Reached target month March
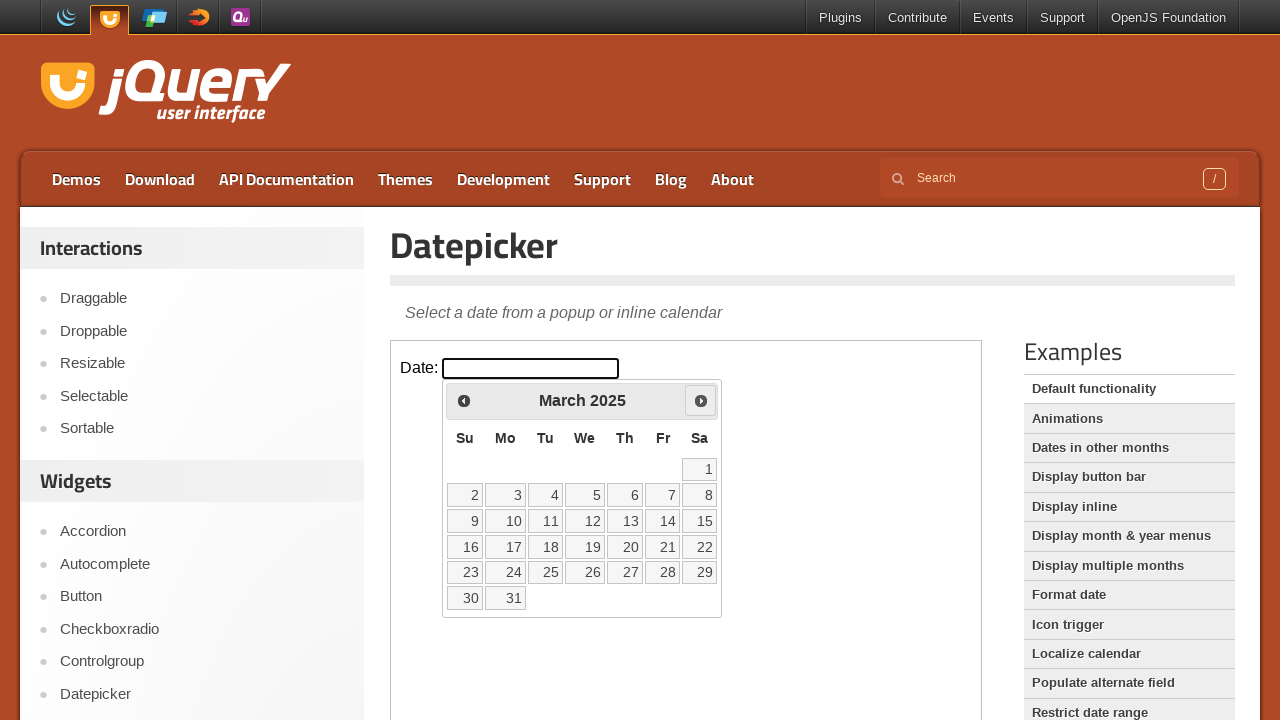

Clicked on day 15 to select the date at (700, 521) on iframe >> nth=0 >> internal:control=enter-frame >> //a[text()='15']
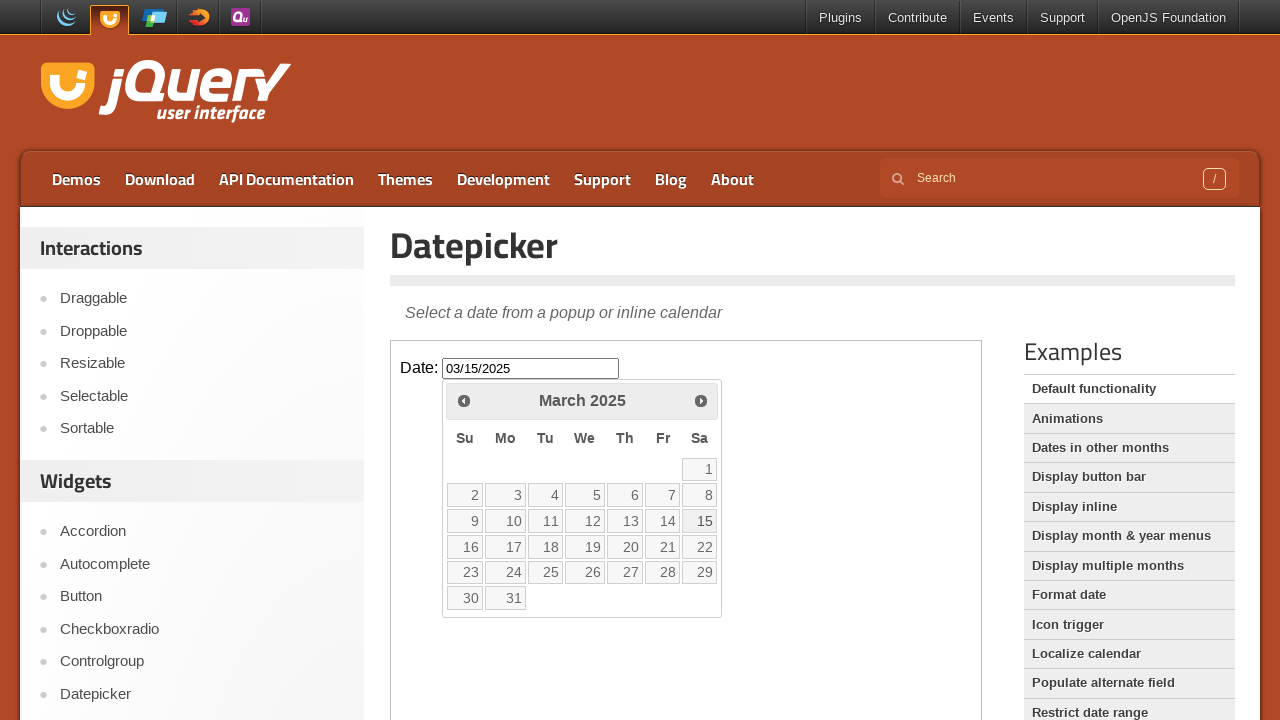

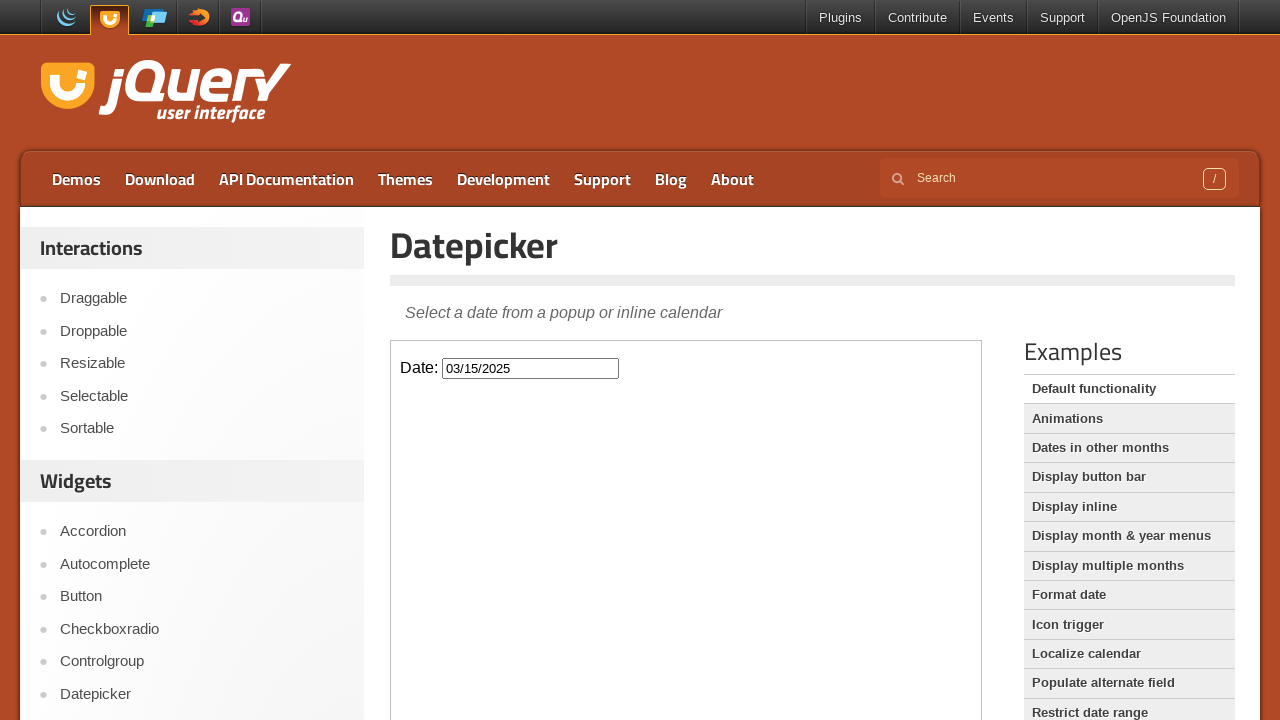